Tests the demoblaze.com storefront by clearing the cart, adding 3 products (ASUS monitor, Nexus 6 phone, MacBook Pro laptop) to the cart from their respective categories, verifying they appear in the cart, and then deleting all items from the cart.

Starting URL: https://www.demoblaze.com/cart.html

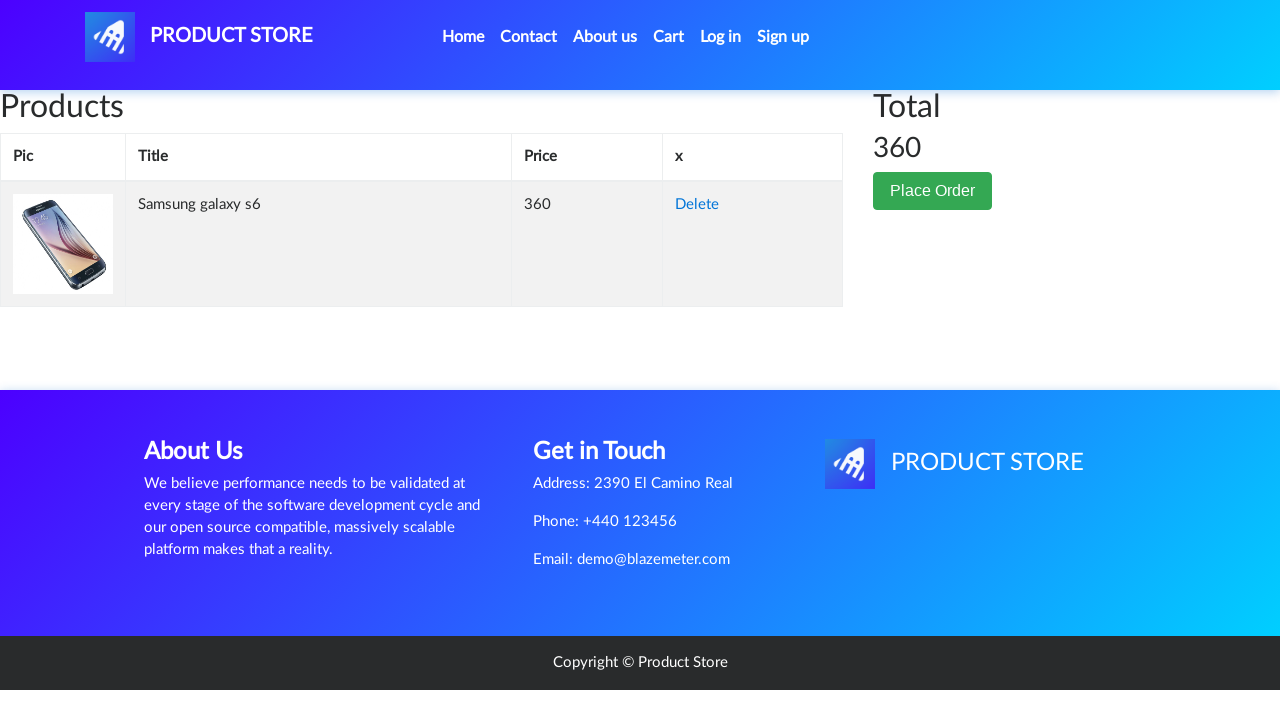

Waited for cart page to load (networkidle)
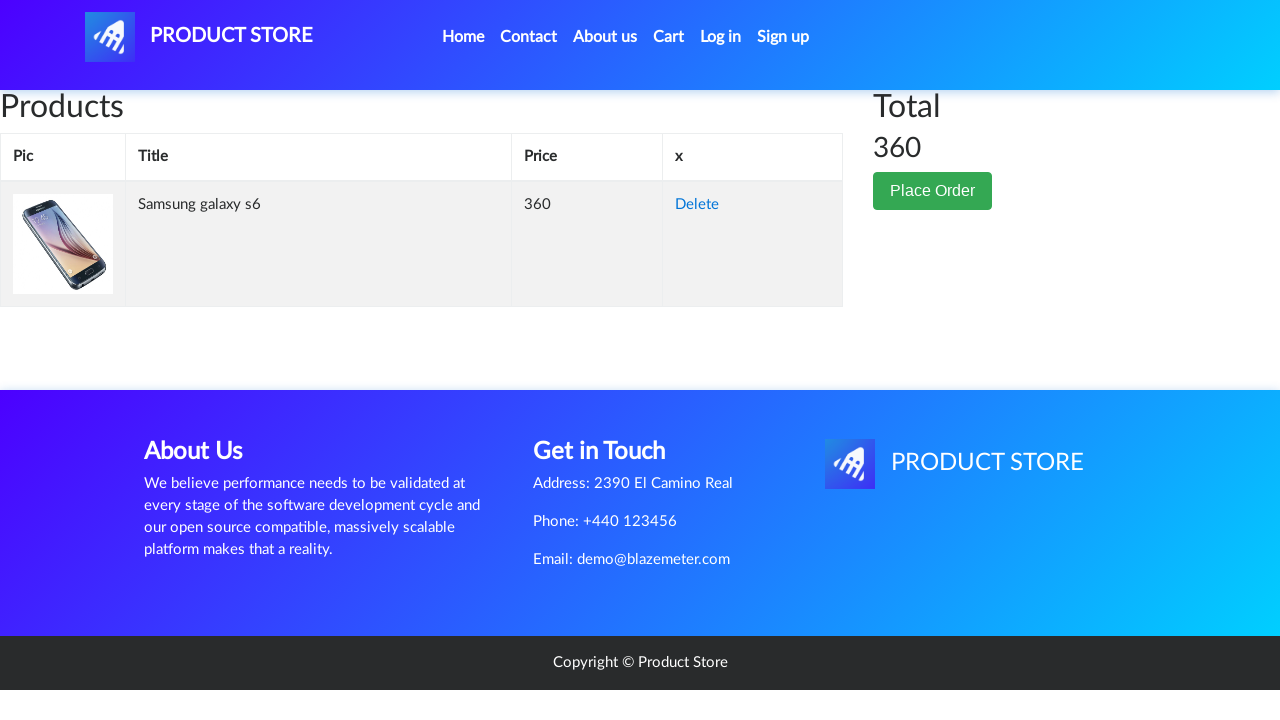

Clicked delete button for cart item at (697, 205) on a:has-text('Delete') >> nth=0
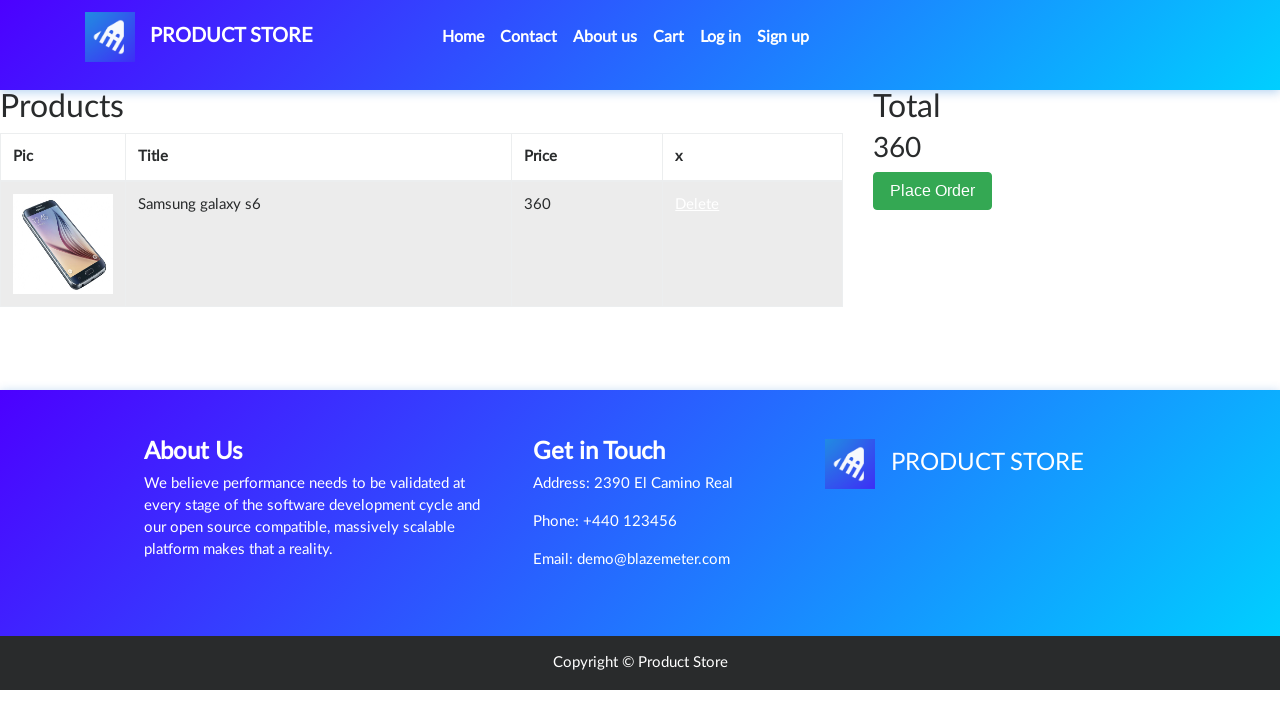

Waited 1000ms after deleting item
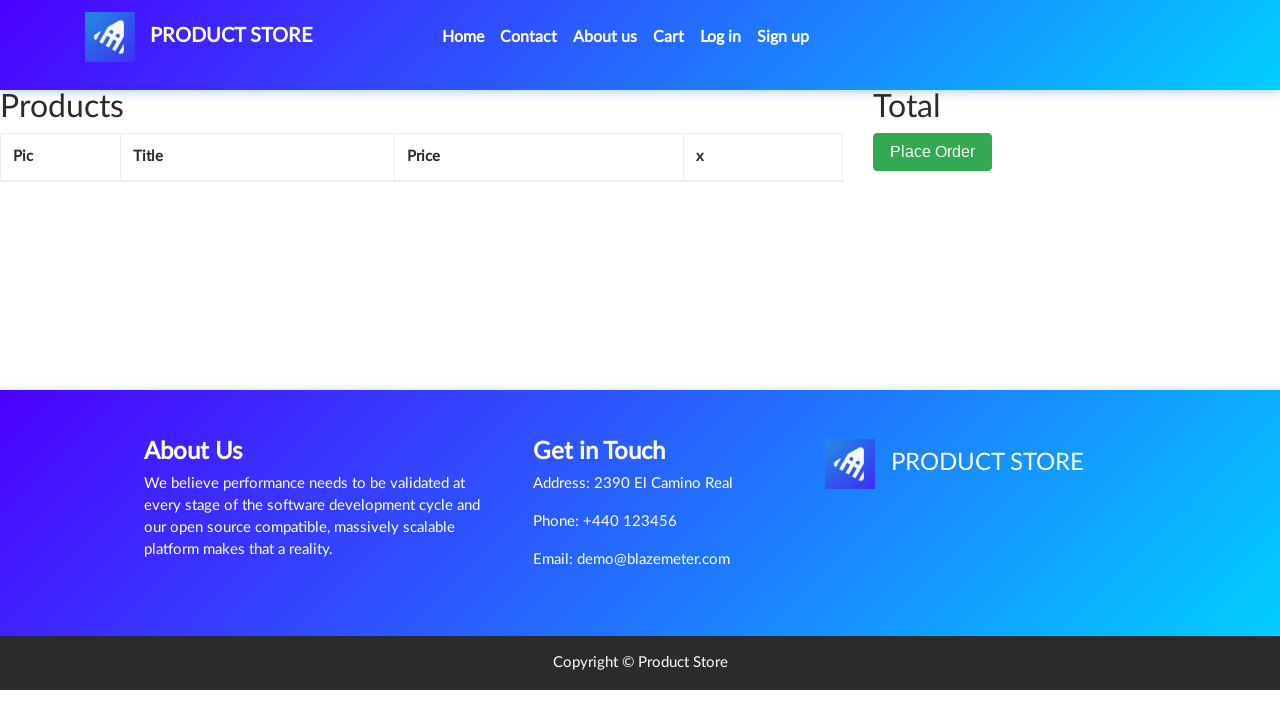

No more items in cart to delete
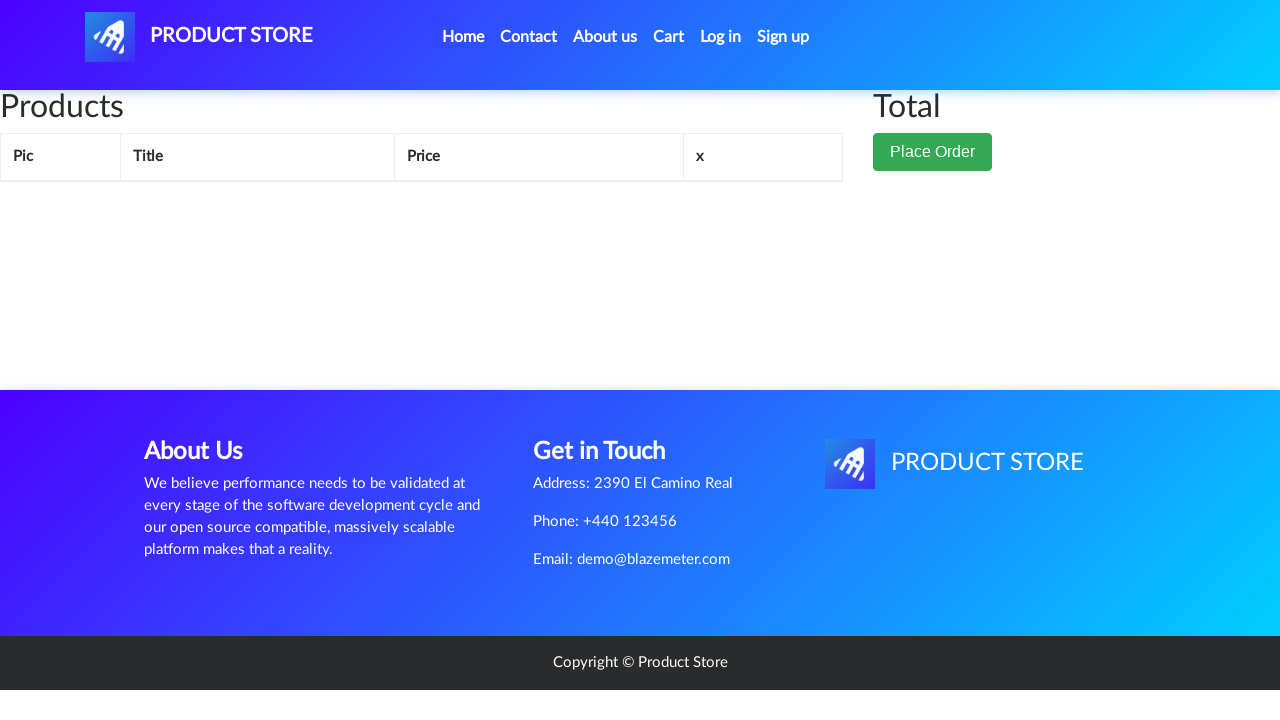

Navigated to home page to add ASUS Full HD
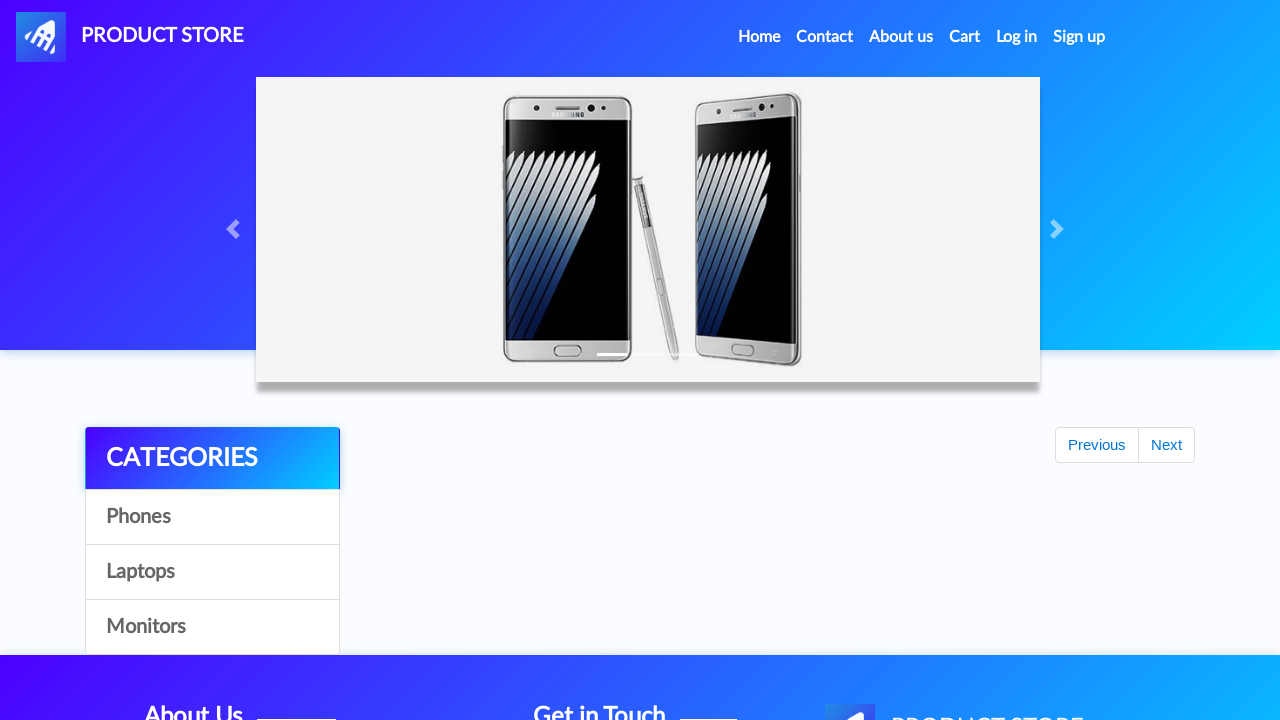

Waited for home page to load (networkidle)
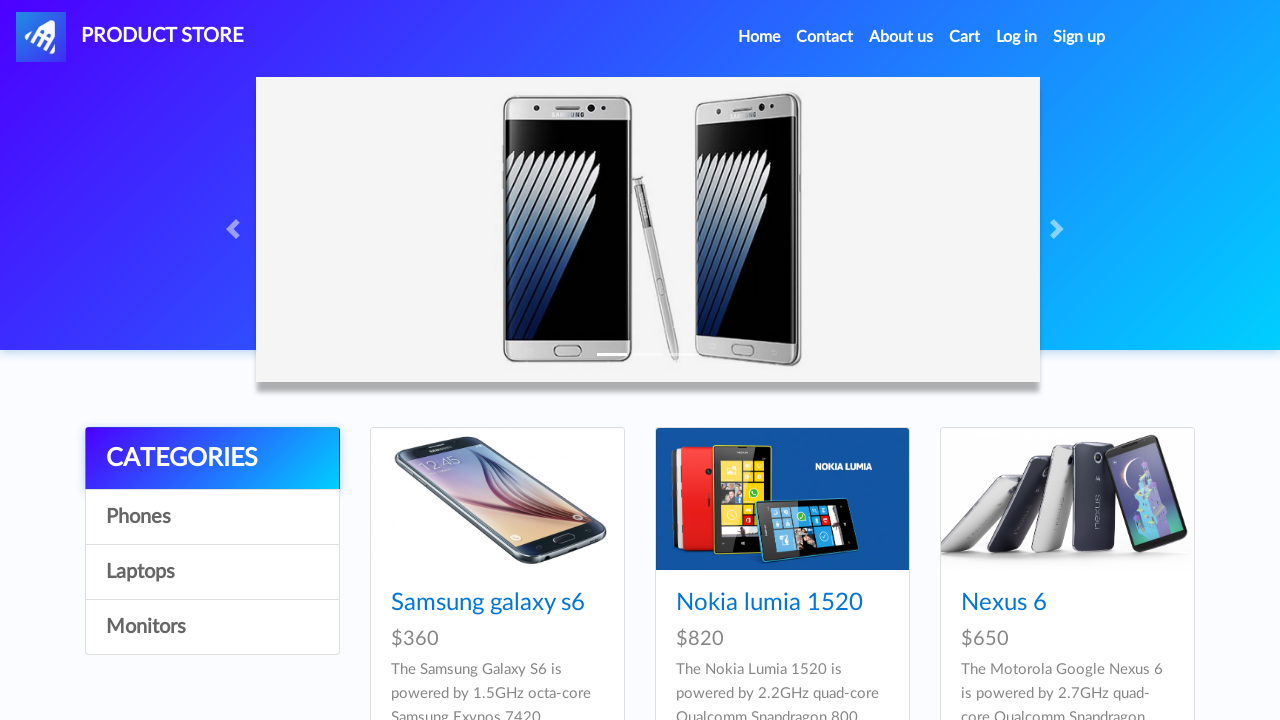

Clicked on Monitors category at (212, 627) on a:has-text('Monitors')
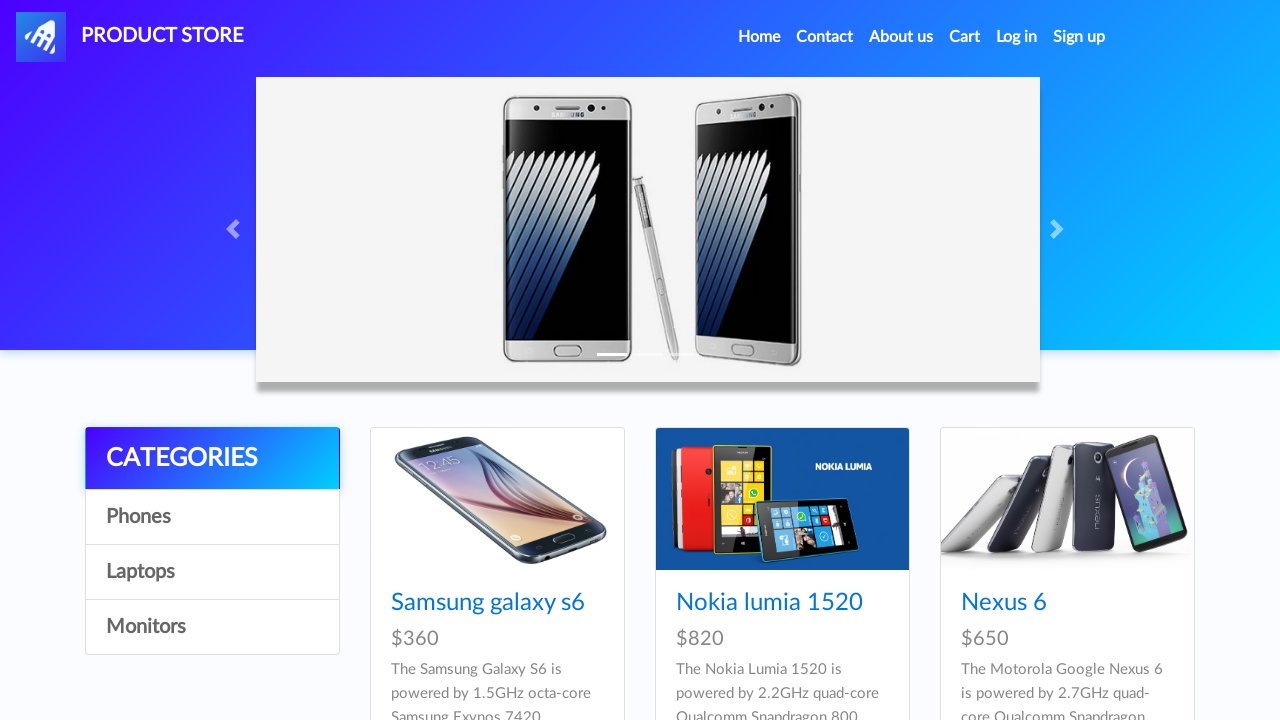

Waited 1000ms for category page to load
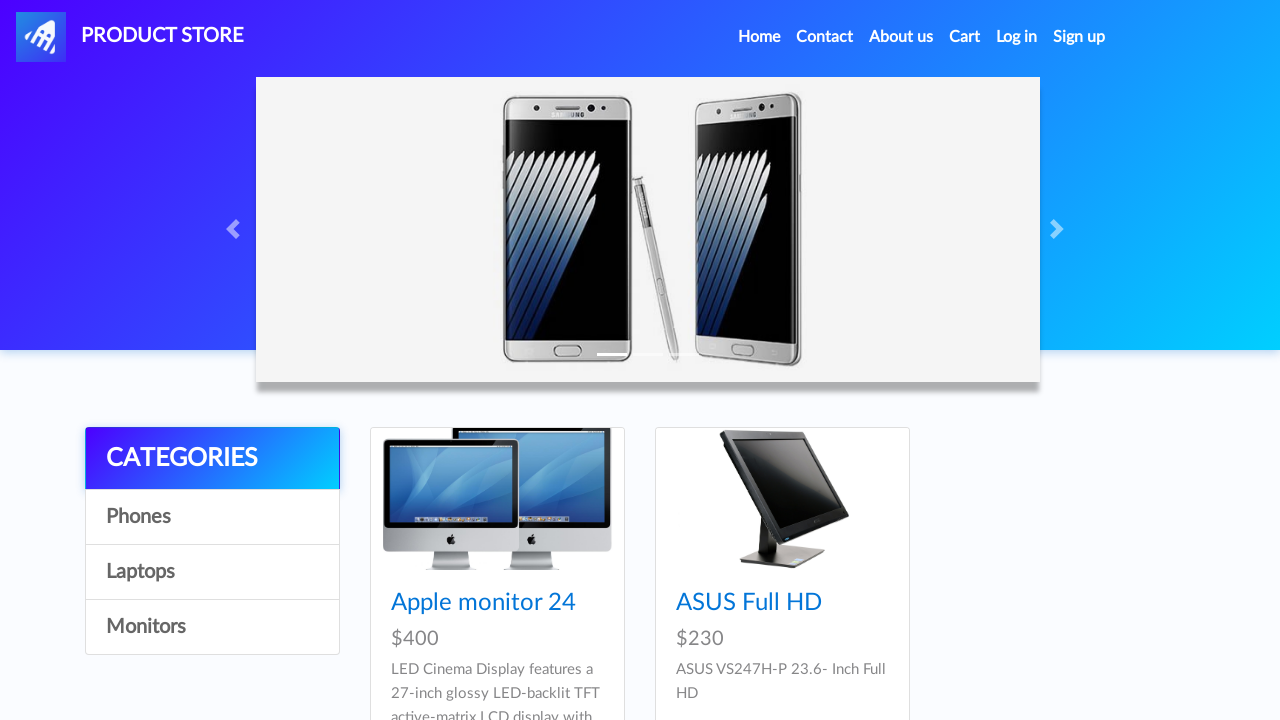

Clicked on ASUS Full HD product at (749, 603) on a:has-text('ASUS Full HD')
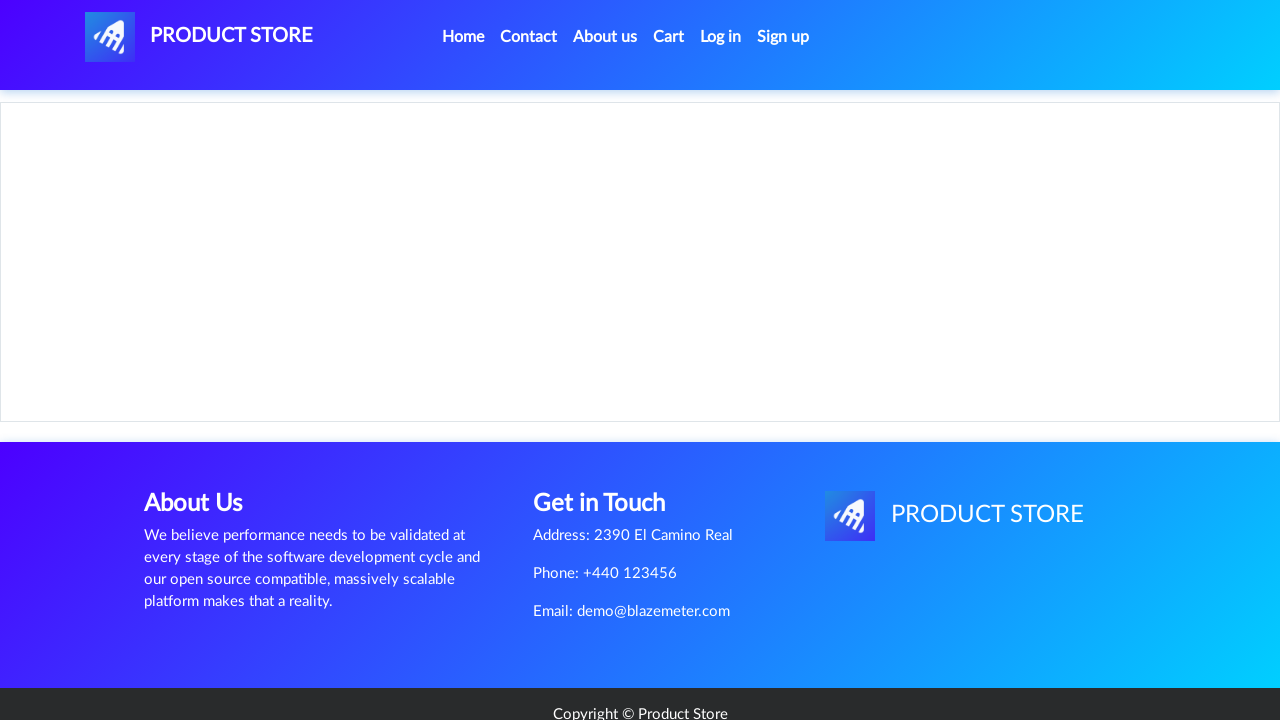

Waited for 'Add to cart' button to appear
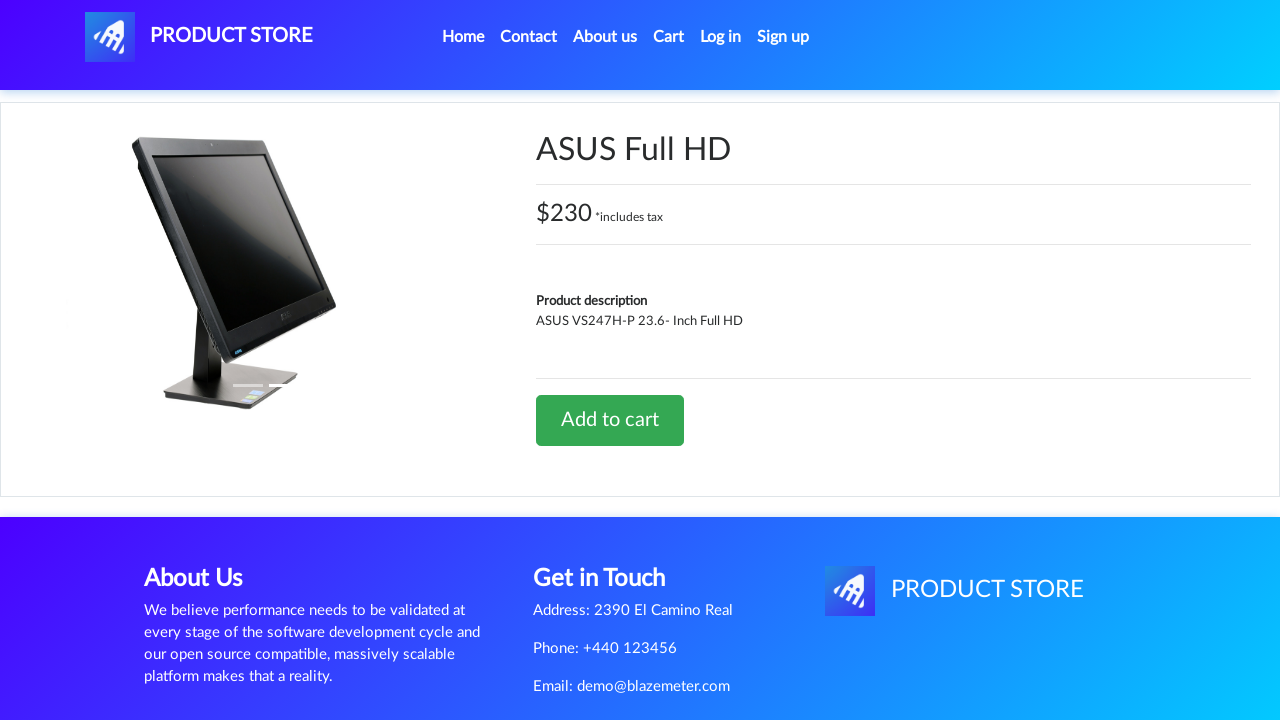

Clicked 'Add to cart' button for ASUS Full HD at (610, 420) on a:has-text('Add to cart')
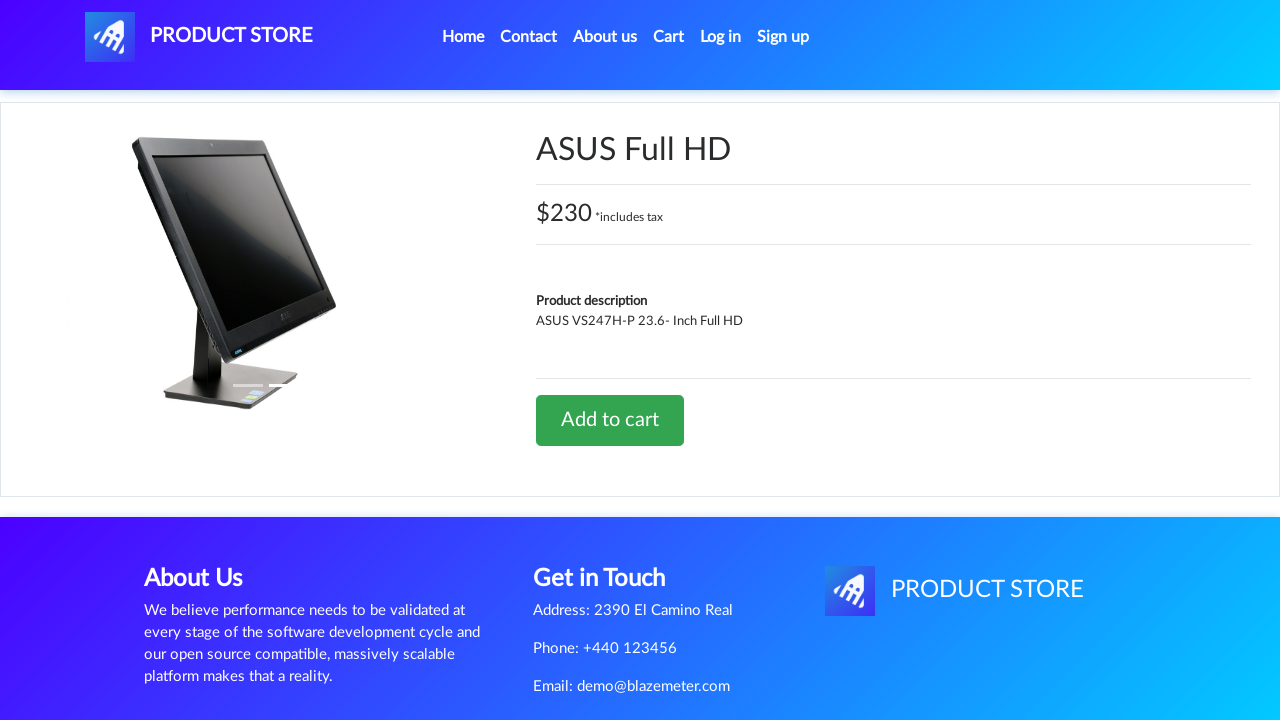

Set up handler to accept alert dialog
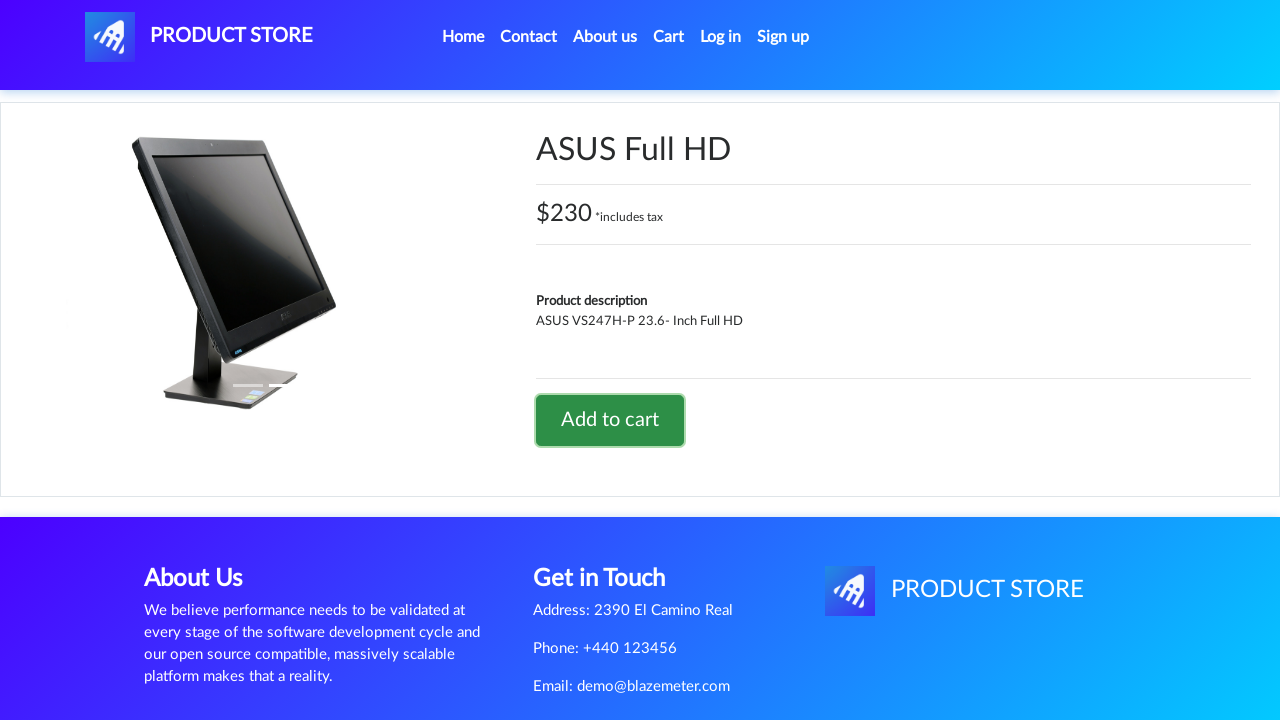

Waited 1500ms after adding ASUS Full HD to cart
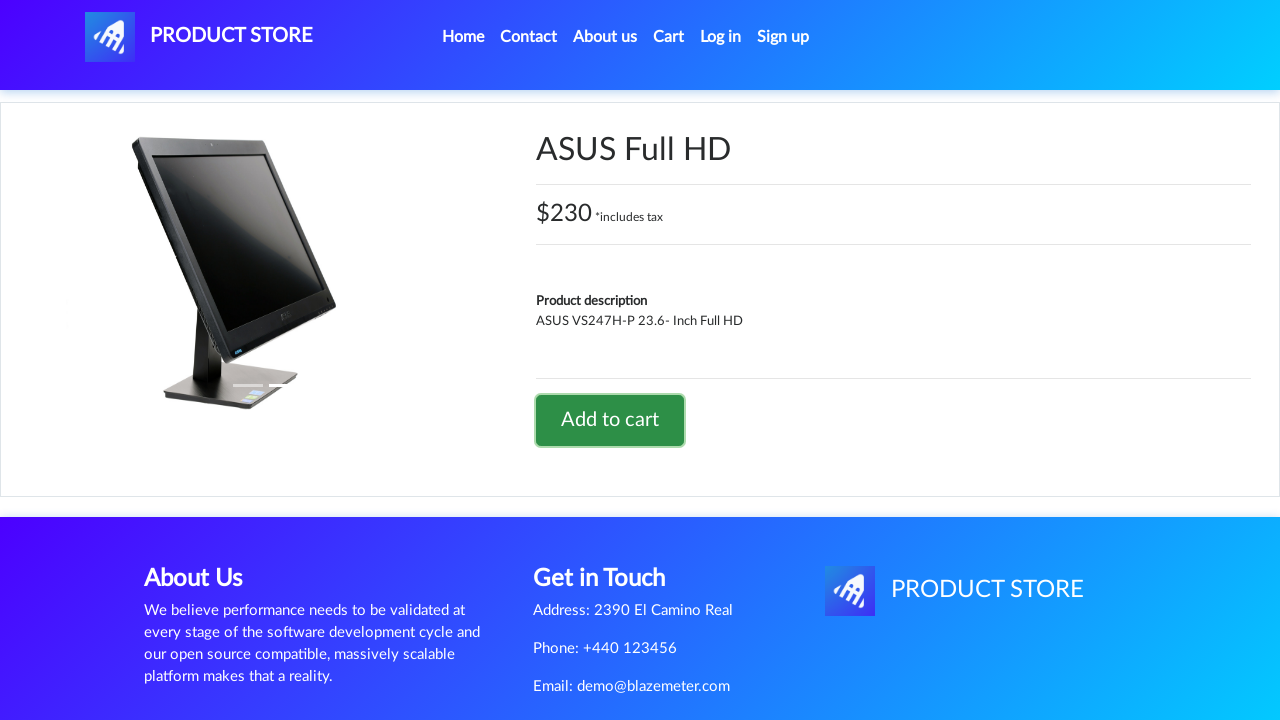

Navigated to home page to add Nexus 6
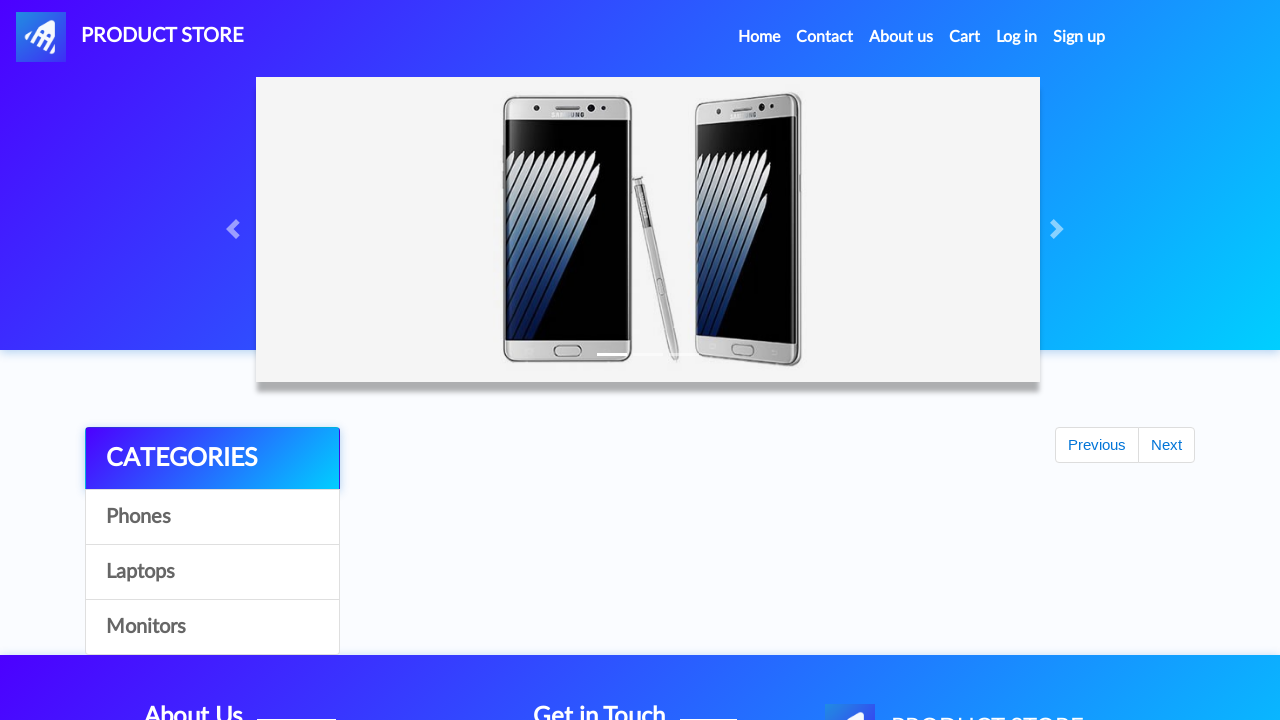

Waited for home page to load (networkidle)
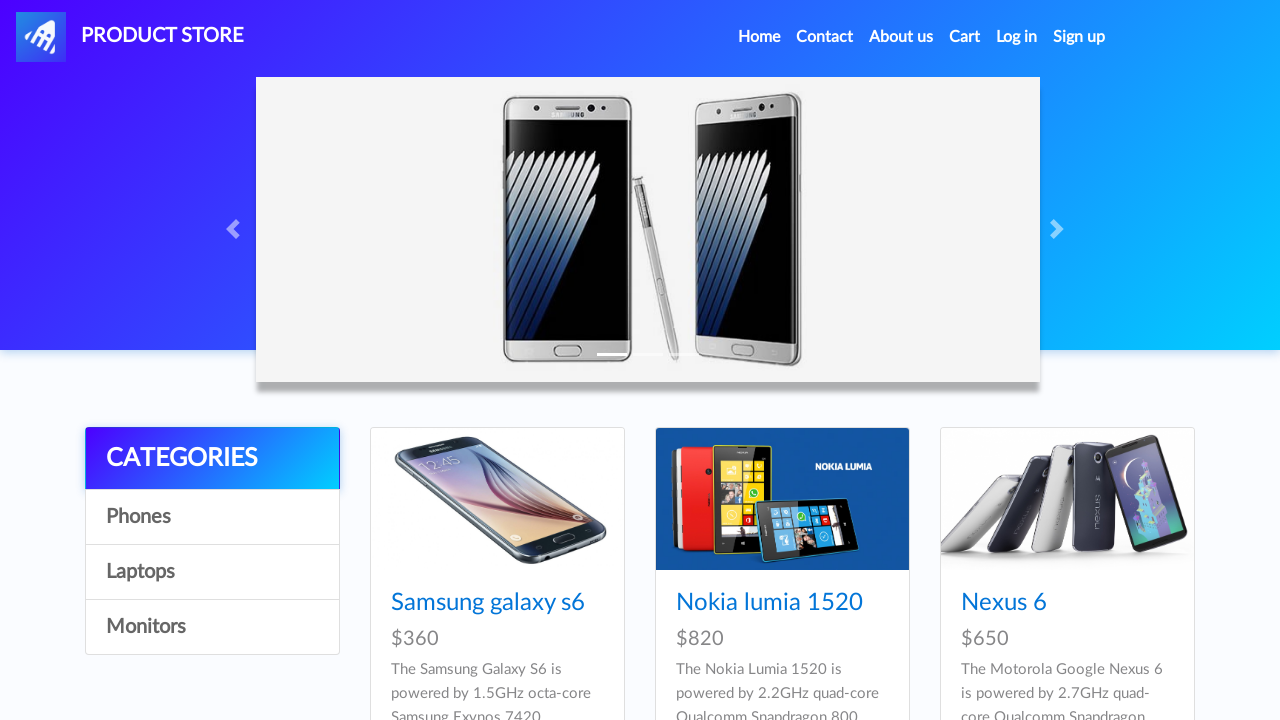

Clicked on Phones category at (212, 517) on a:has-text('Phones')
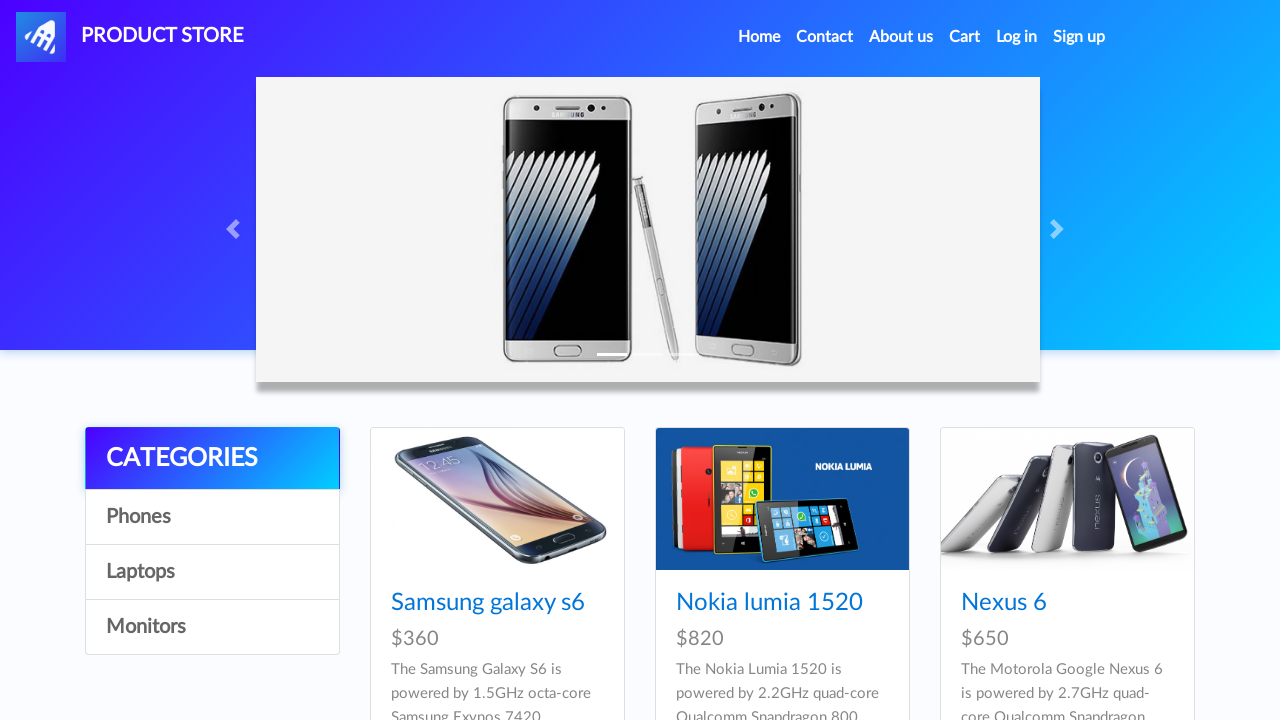

Waited 1000ms for category page to load
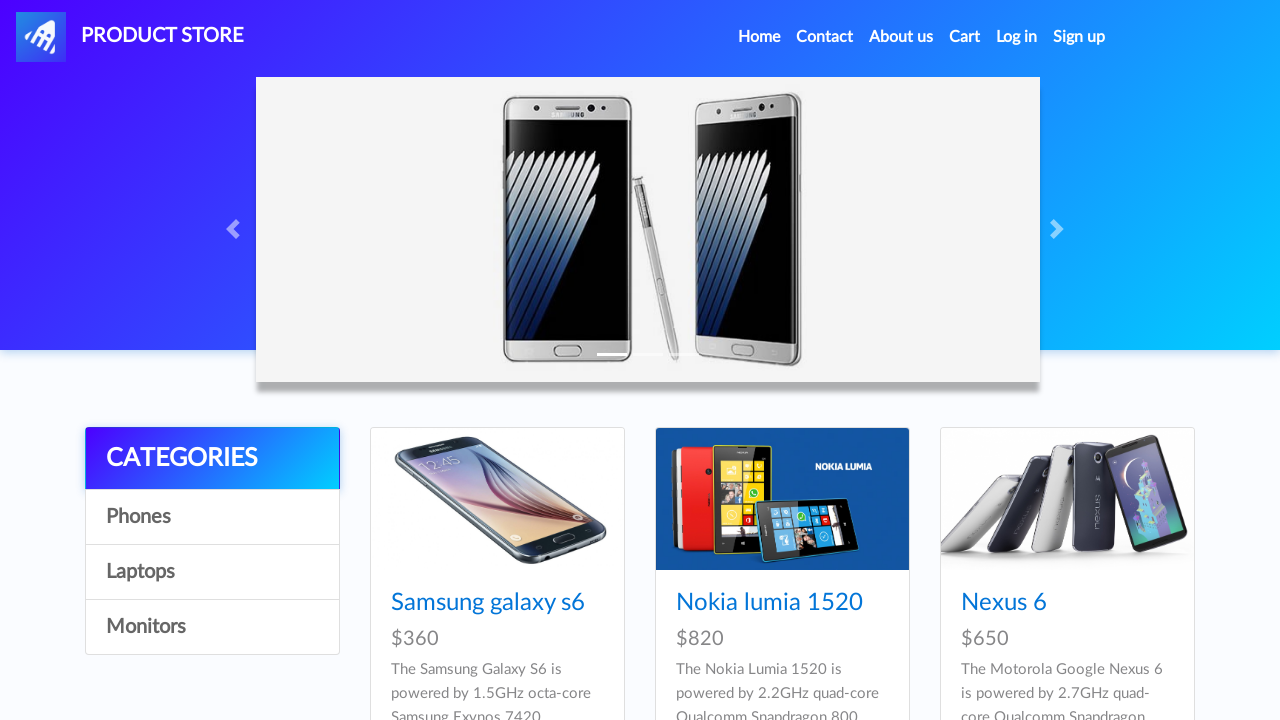

Clicked on Nexus 6 product at (1004, 603) on a:has-text('Nexus 6')
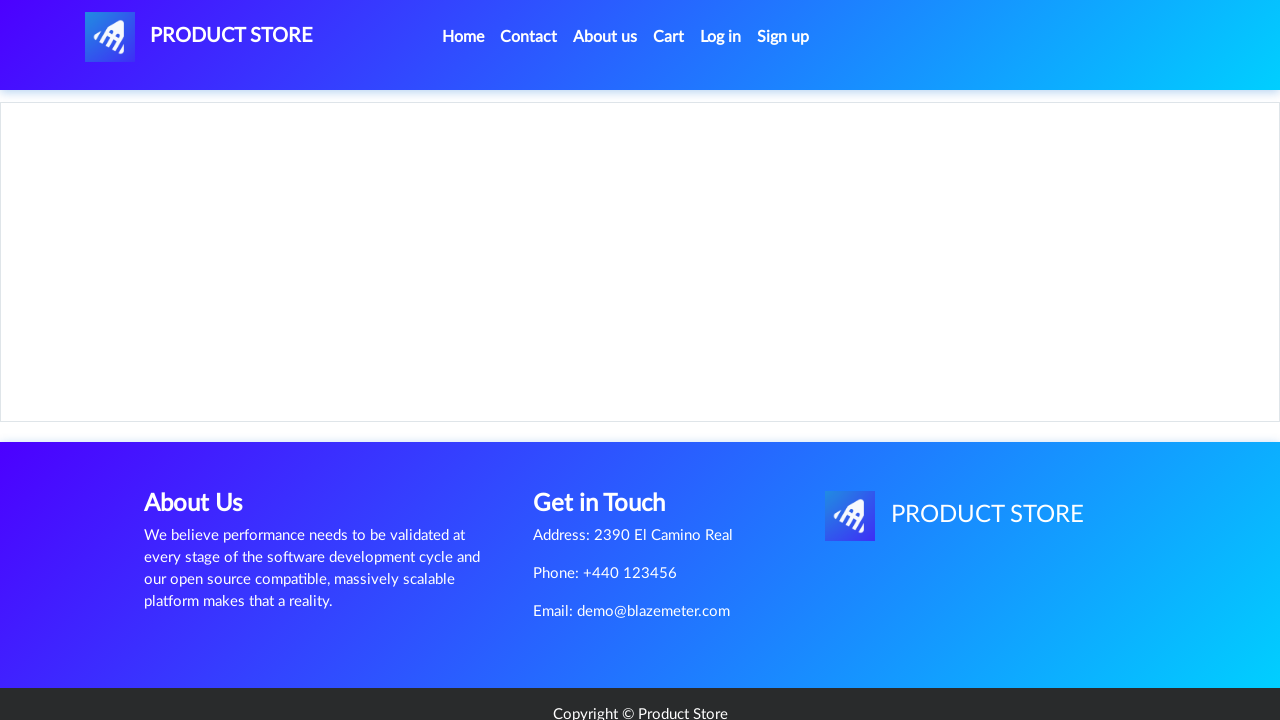

Waited for 'Add to cart' button to appear
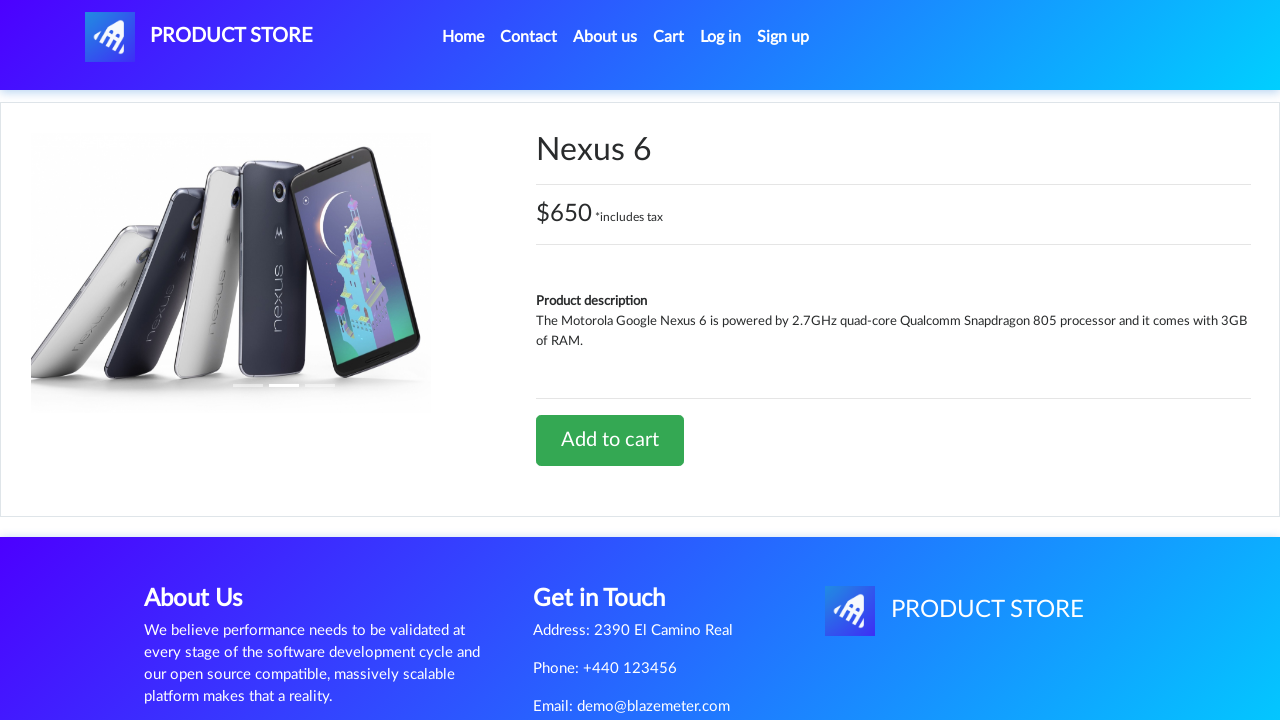

Clicked 'Add to cart' button for Nexus 6 at (610, 440) on a:has-text('Add to cart')
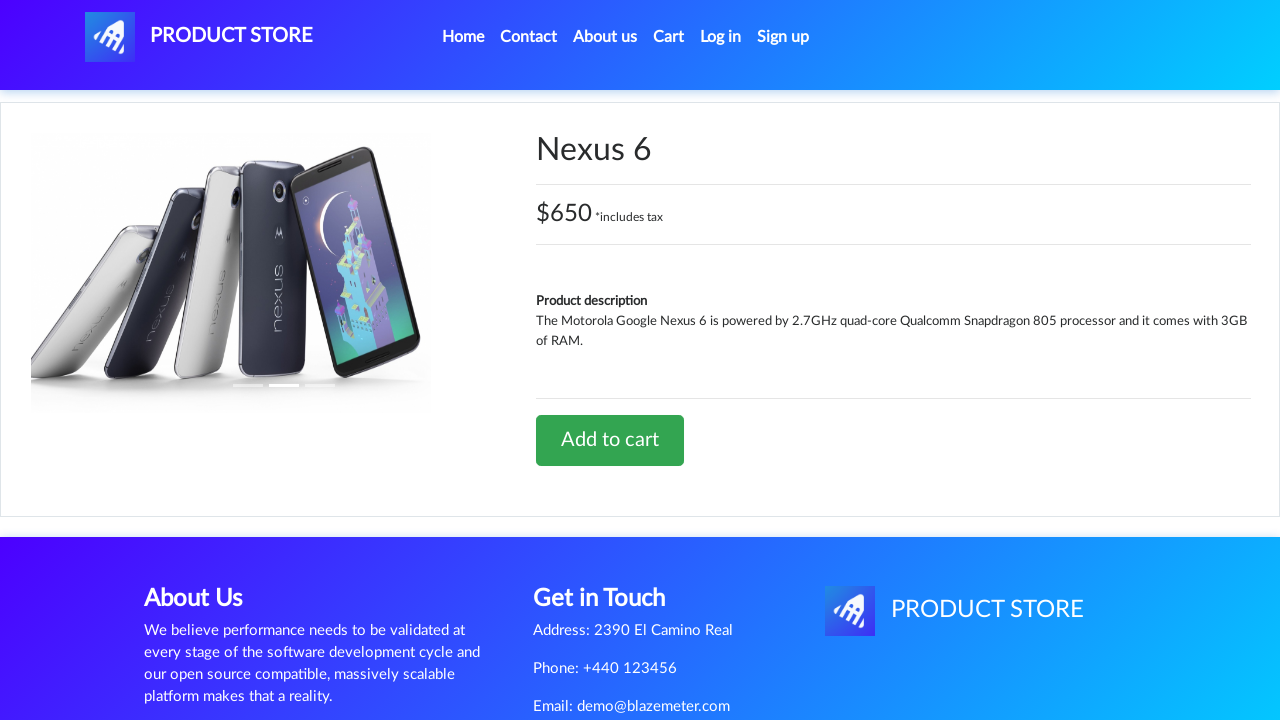

Set up handler to accept alert dialog
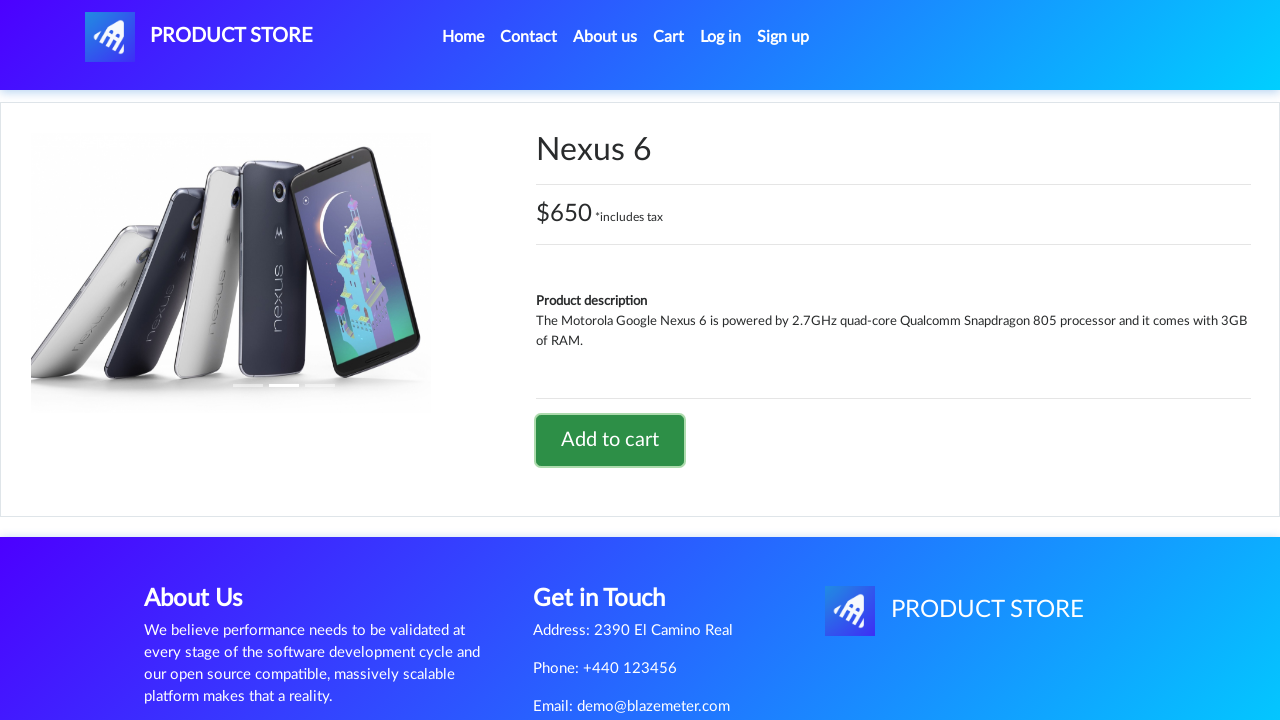

Waited 1500ms after adding Nexus 6 to cart
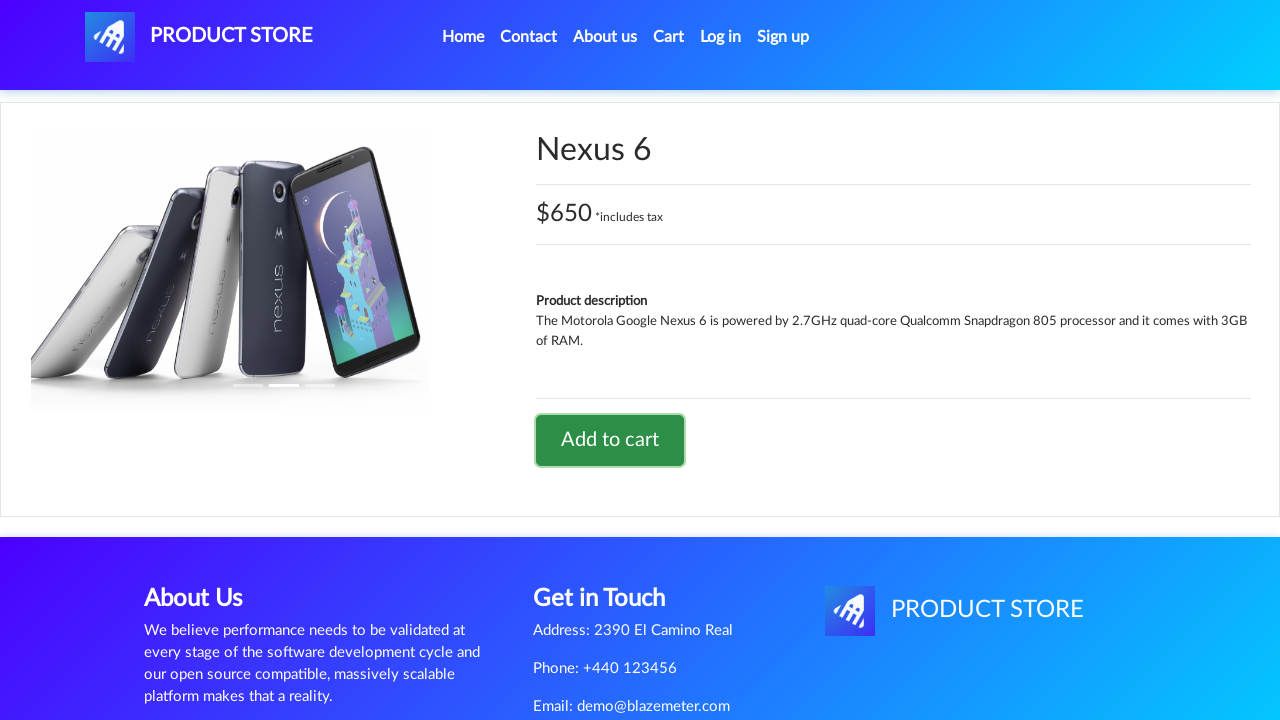

Navigated to home page to add MacBook Pro
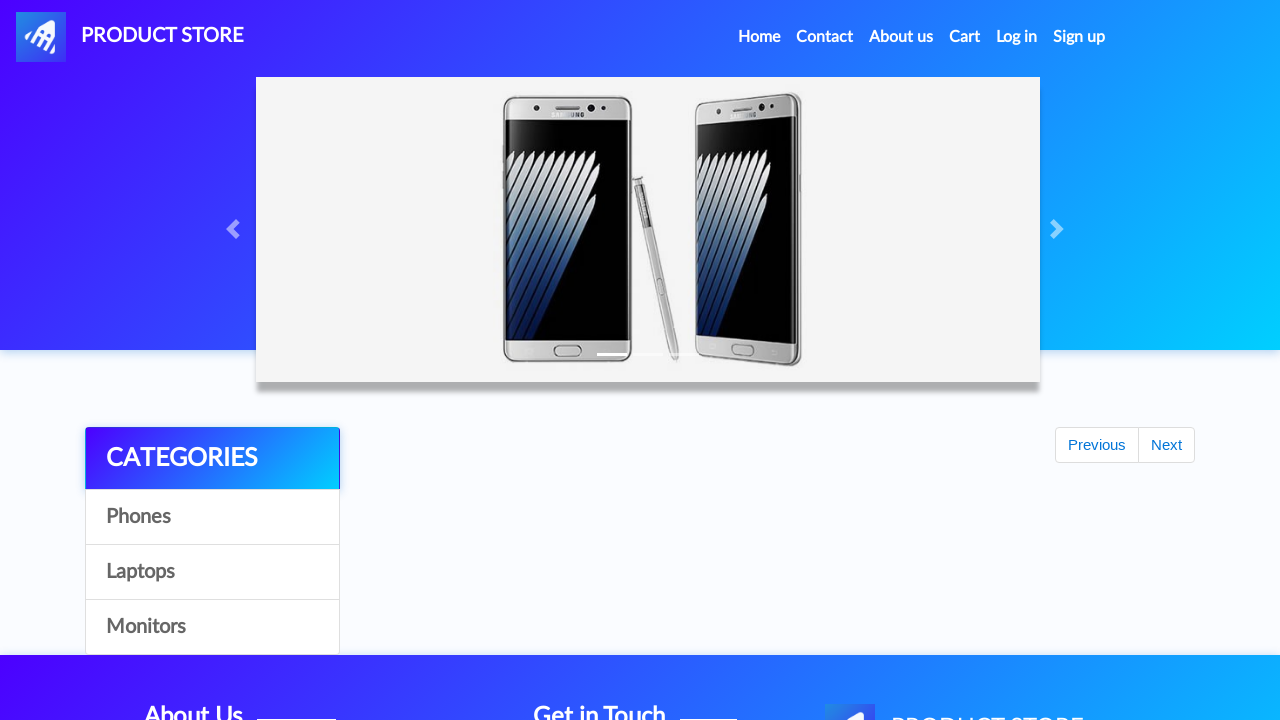

Waited for home page to load (networkidle)
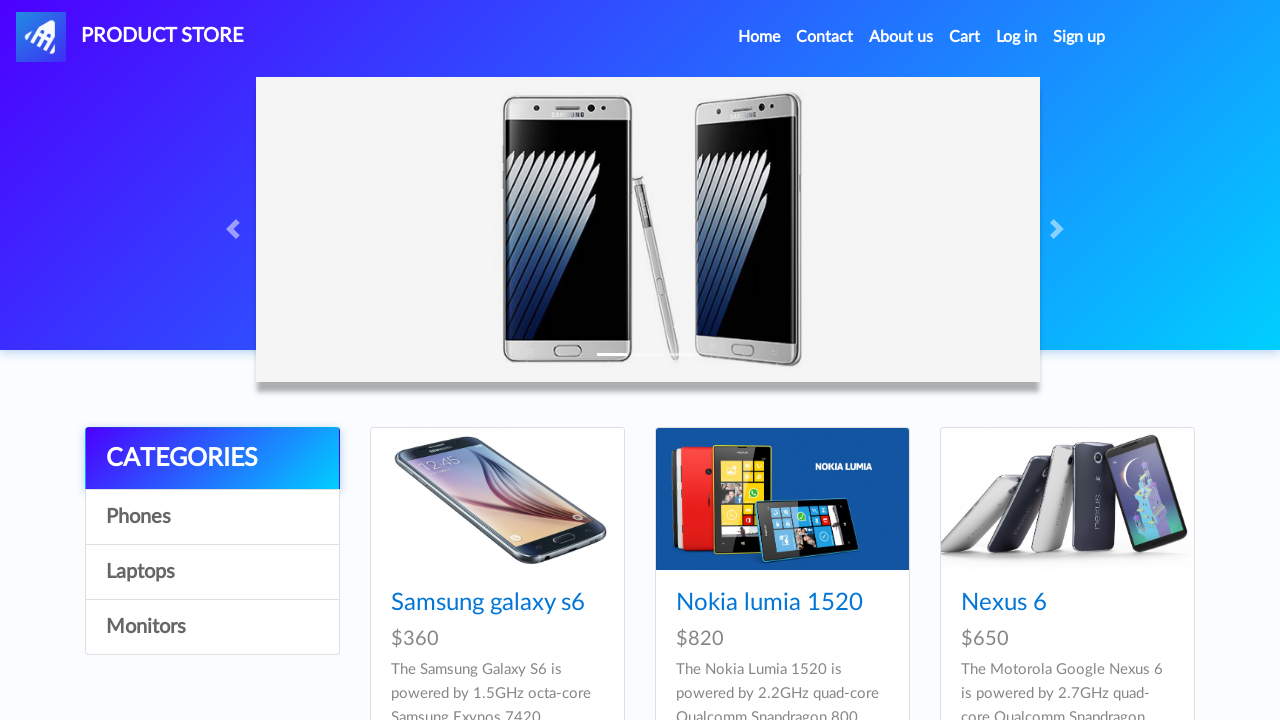

Clicked on Laptops category at (212, 572) on a:has-text('Laptops')
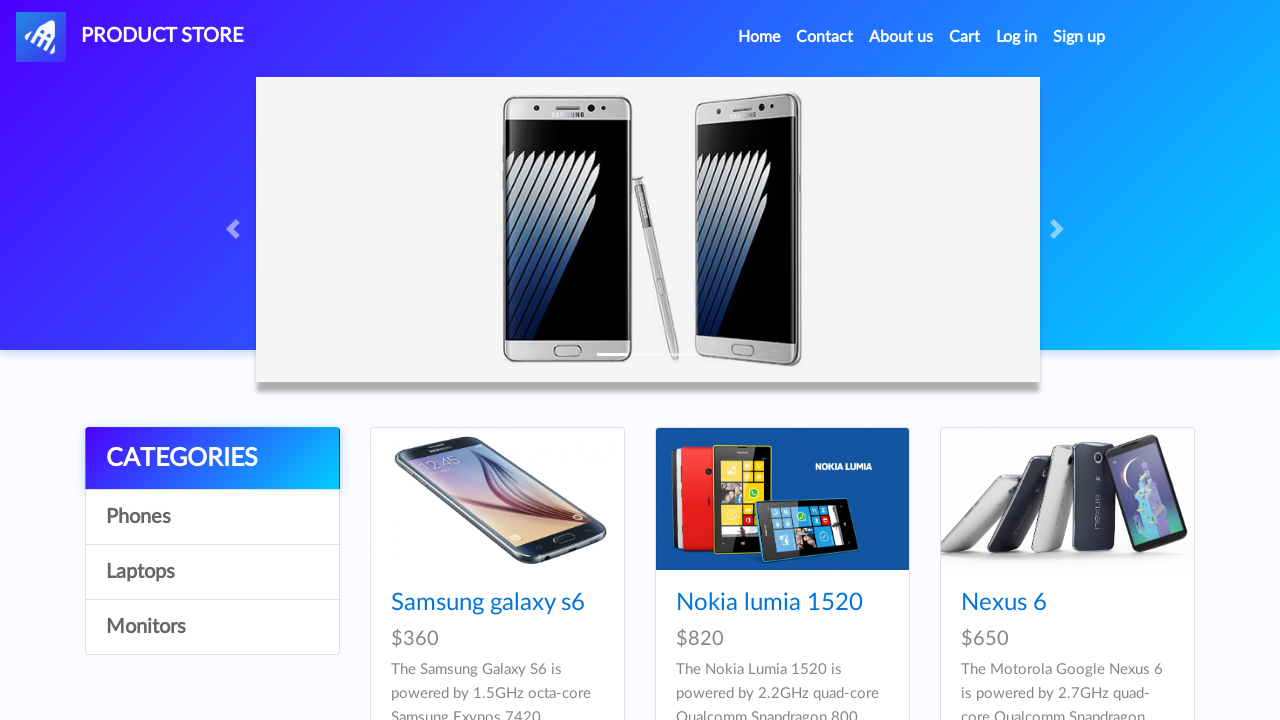

Waited 1000ms for category page to load
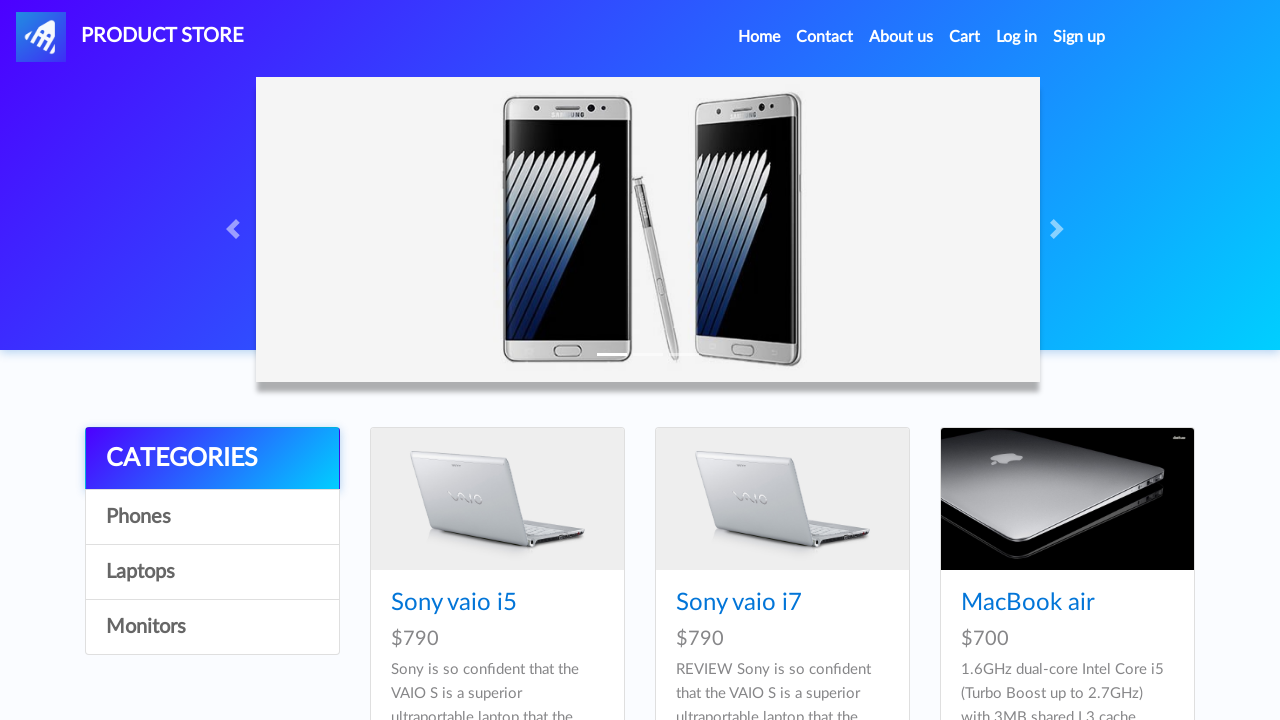

Clicked on MacBook Pro product at (1033, 361) on a:has-text('MacBook Pro')
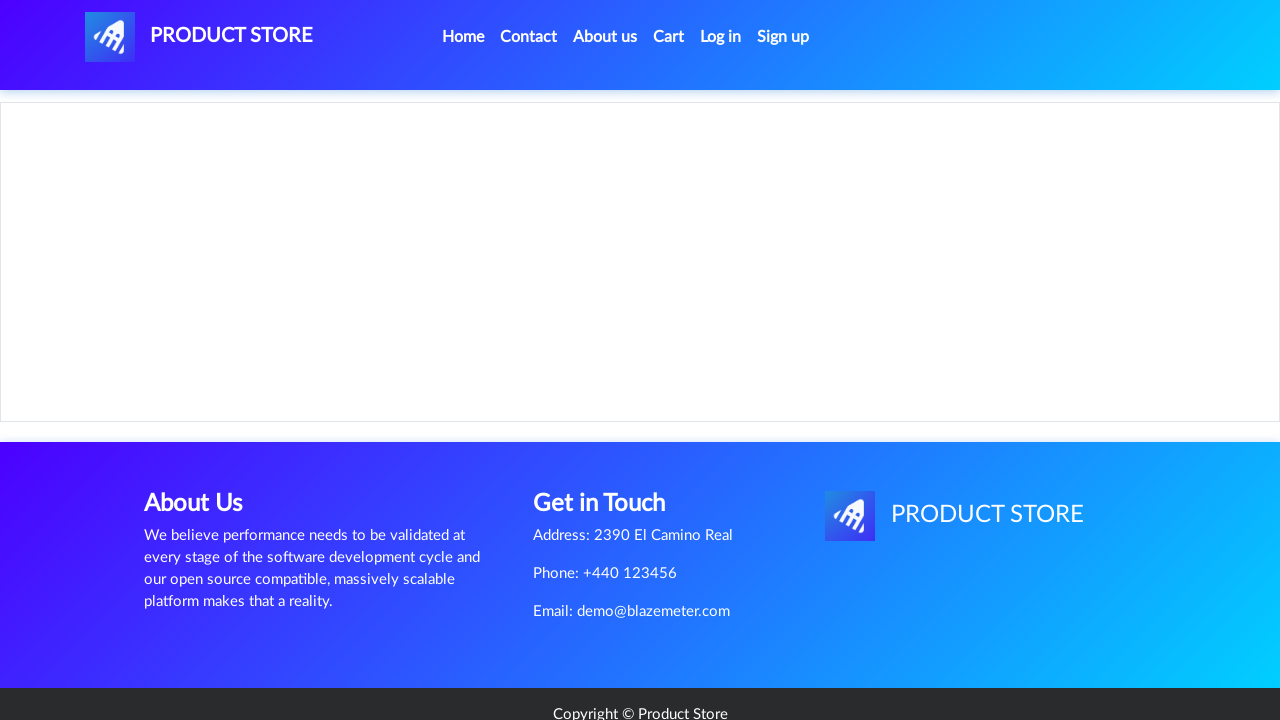

Waited for 'Add to cart' button to appear
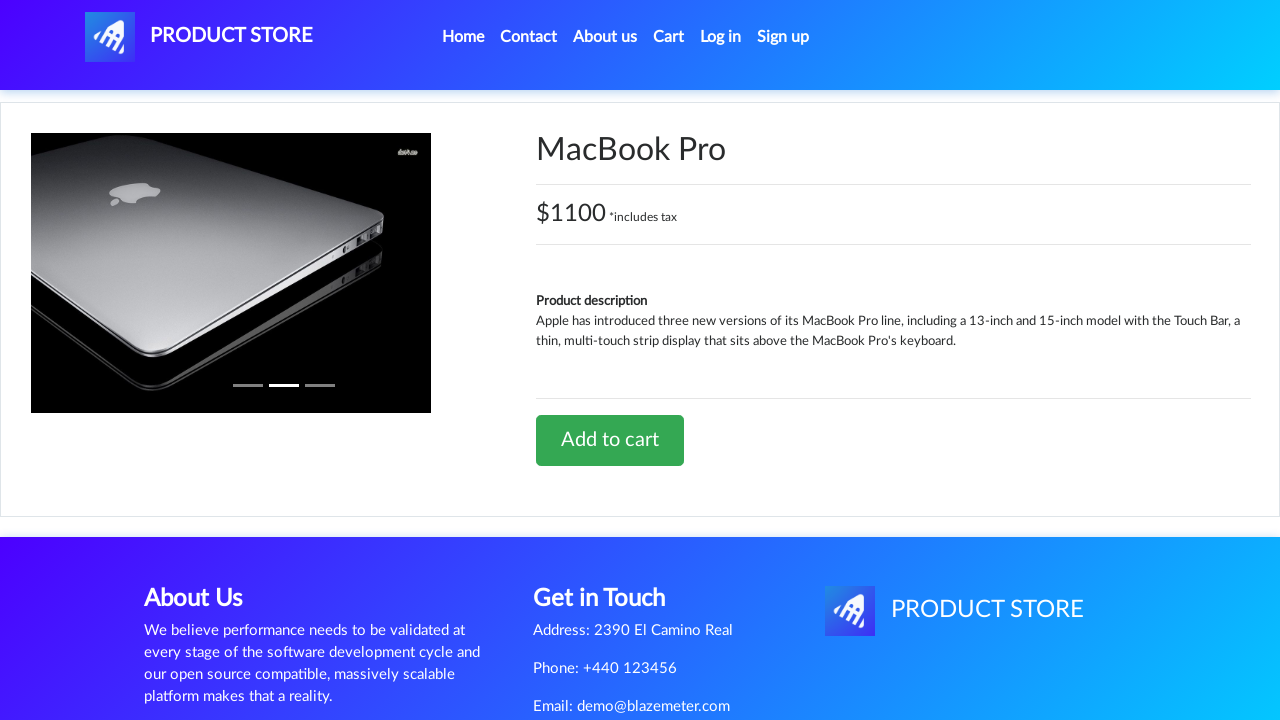

Clicked 'Add to cart' button for MacBook Pro at (610, 440) on a:has-text('Add to cart')
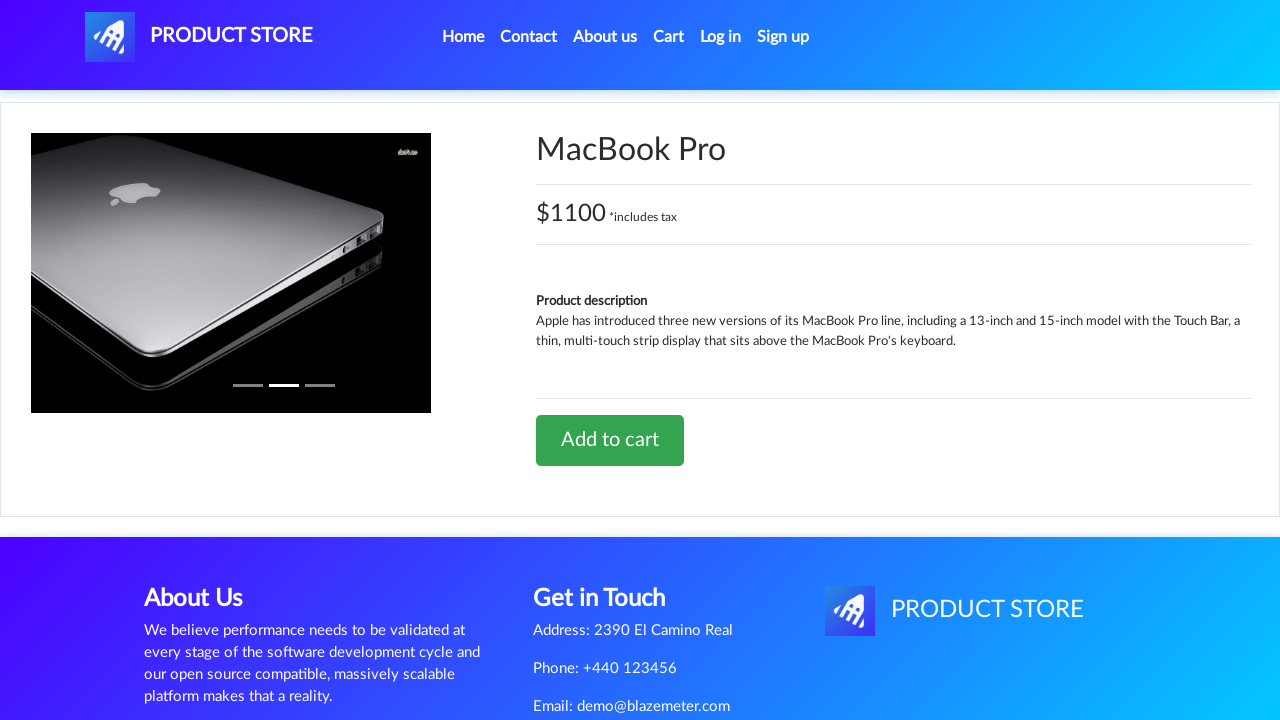

Set up handler to accept alert dialog
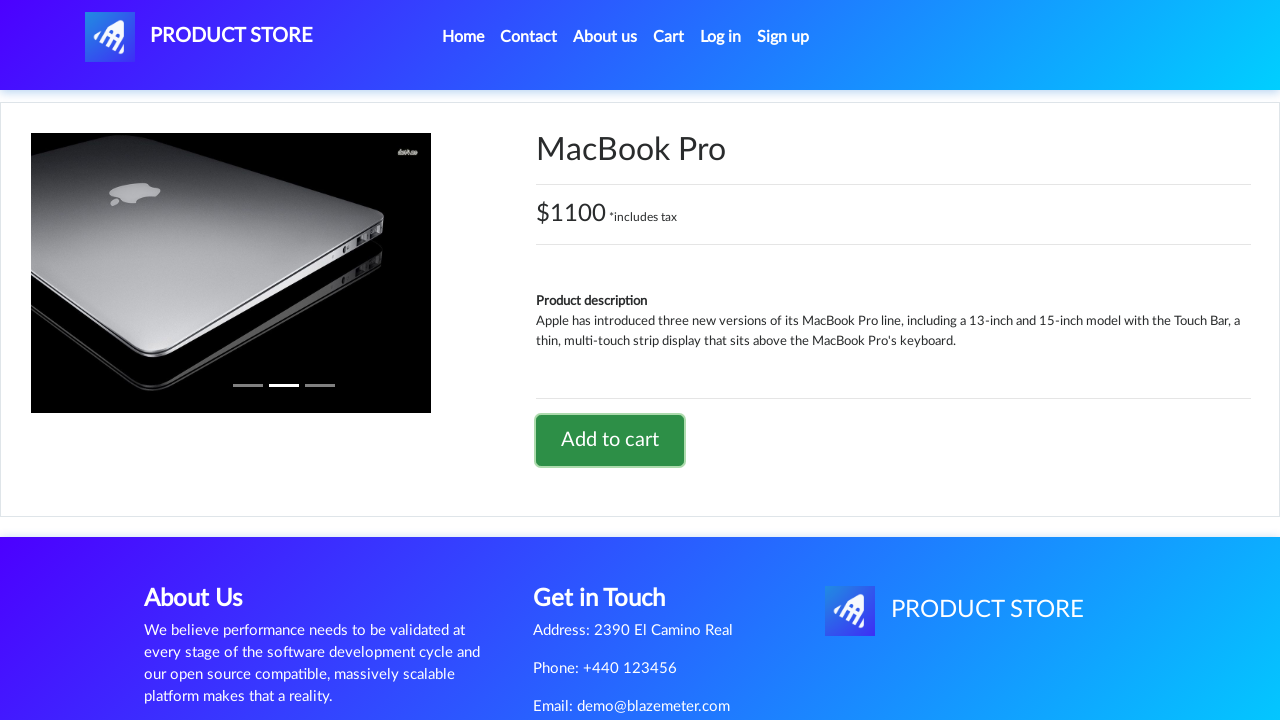

Waited 1500ms after adding MacBook Pro to cart
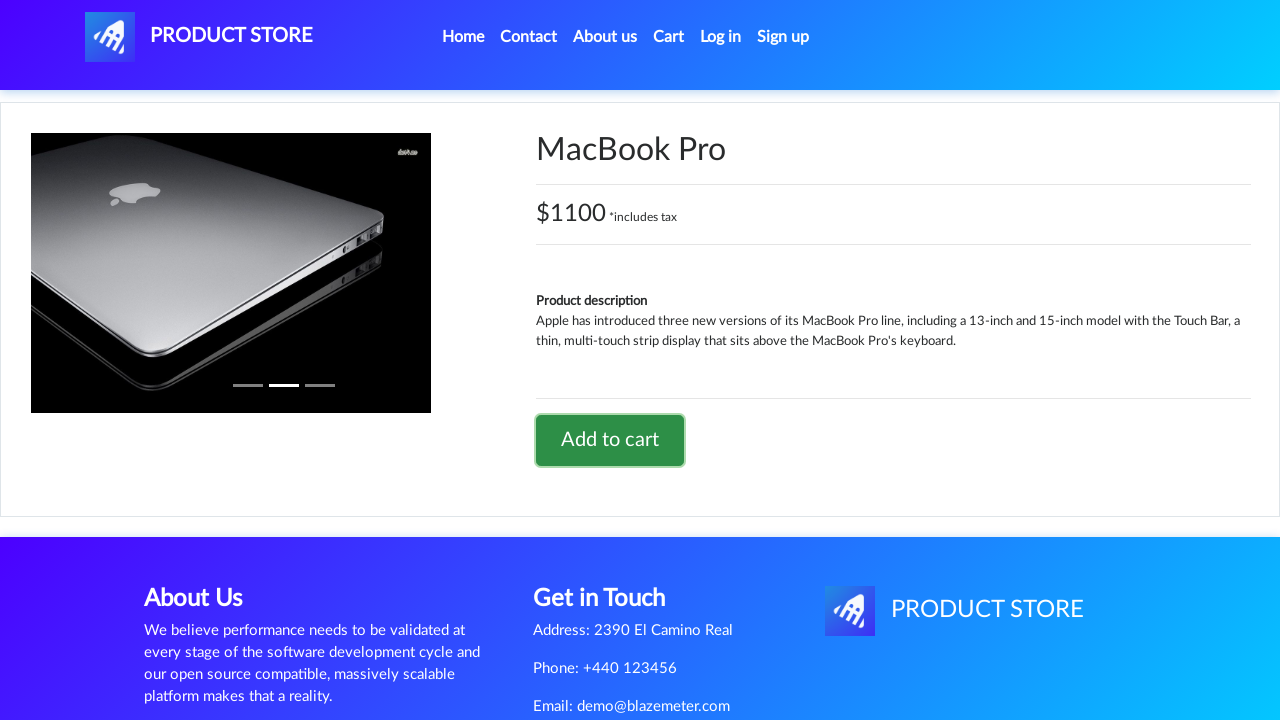

Navigated to cart page to verify products
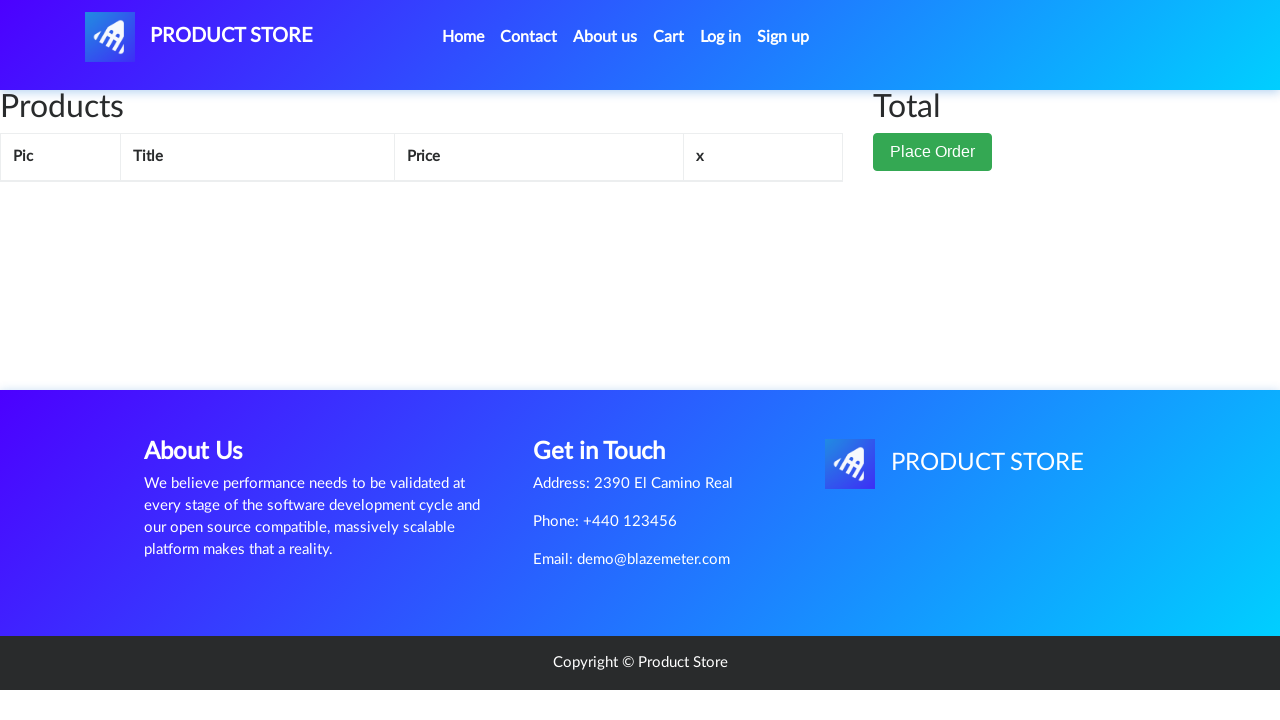

Waited for cart table to load
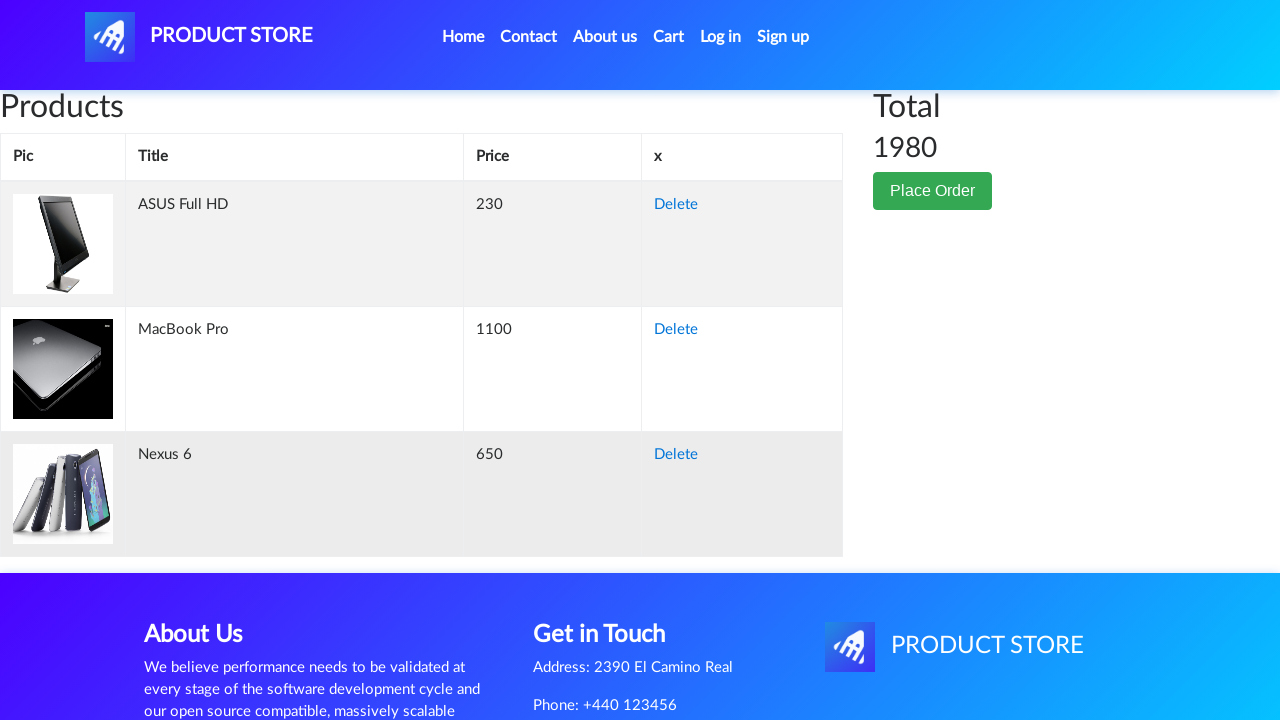

Verified ASUS Full HD appears in cart
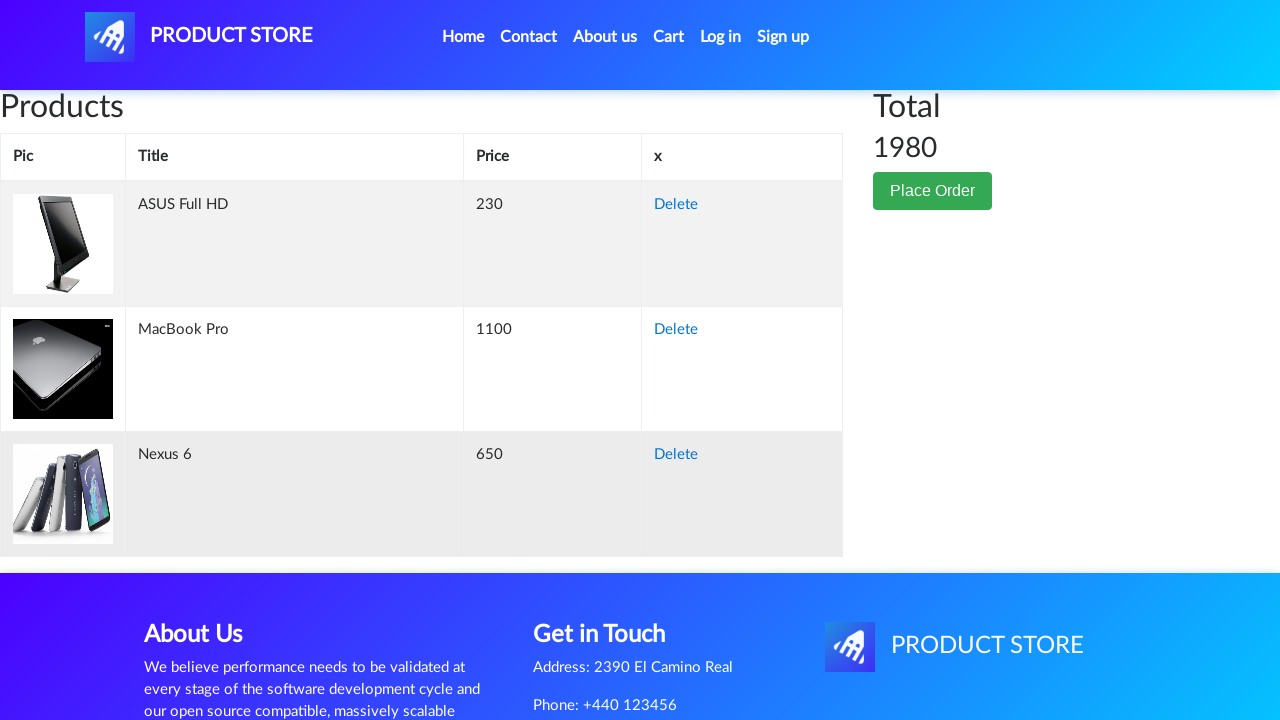

Verified Nexus 6 appears in cart
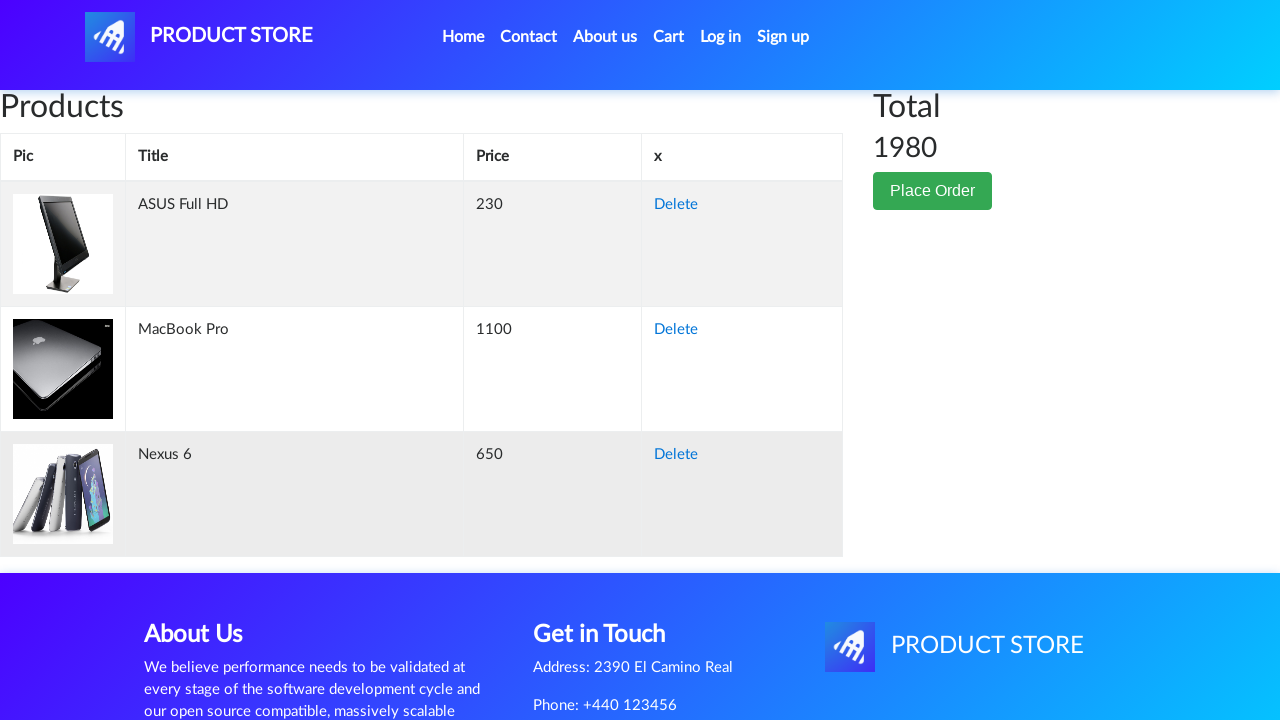

Verified MacBook Pro appears in cart
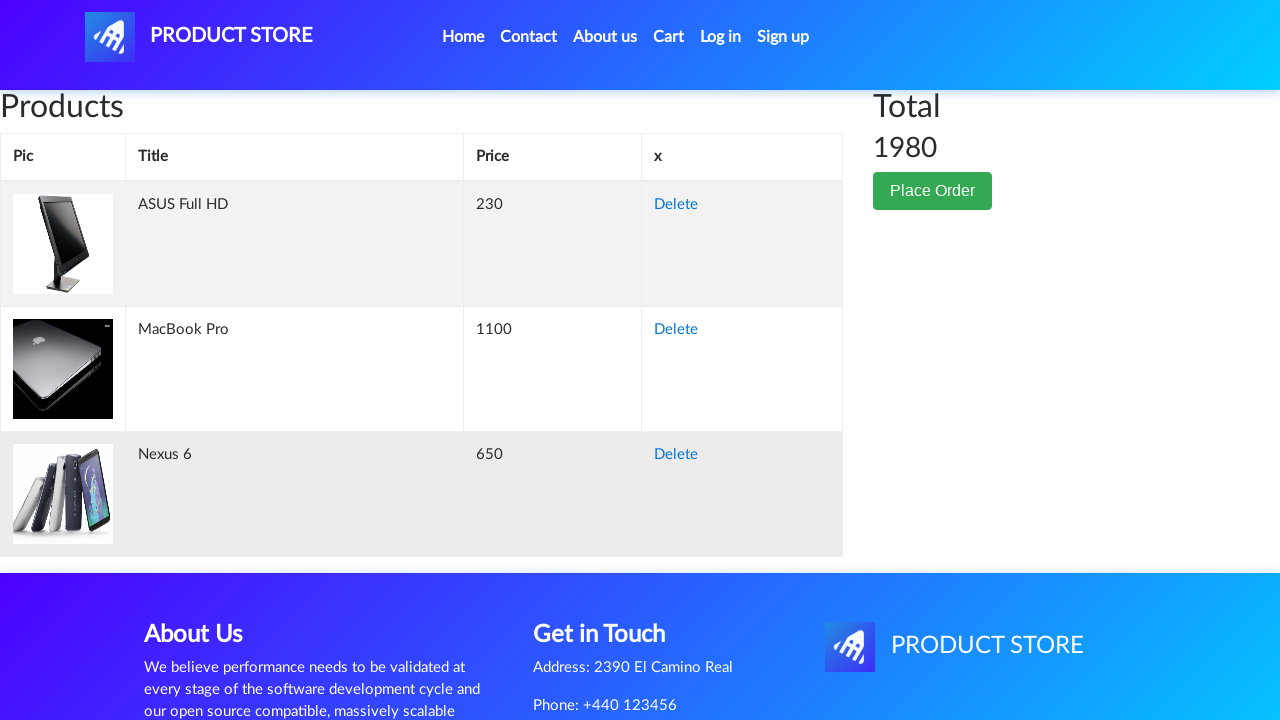

Located cart row for ASUS Full HD
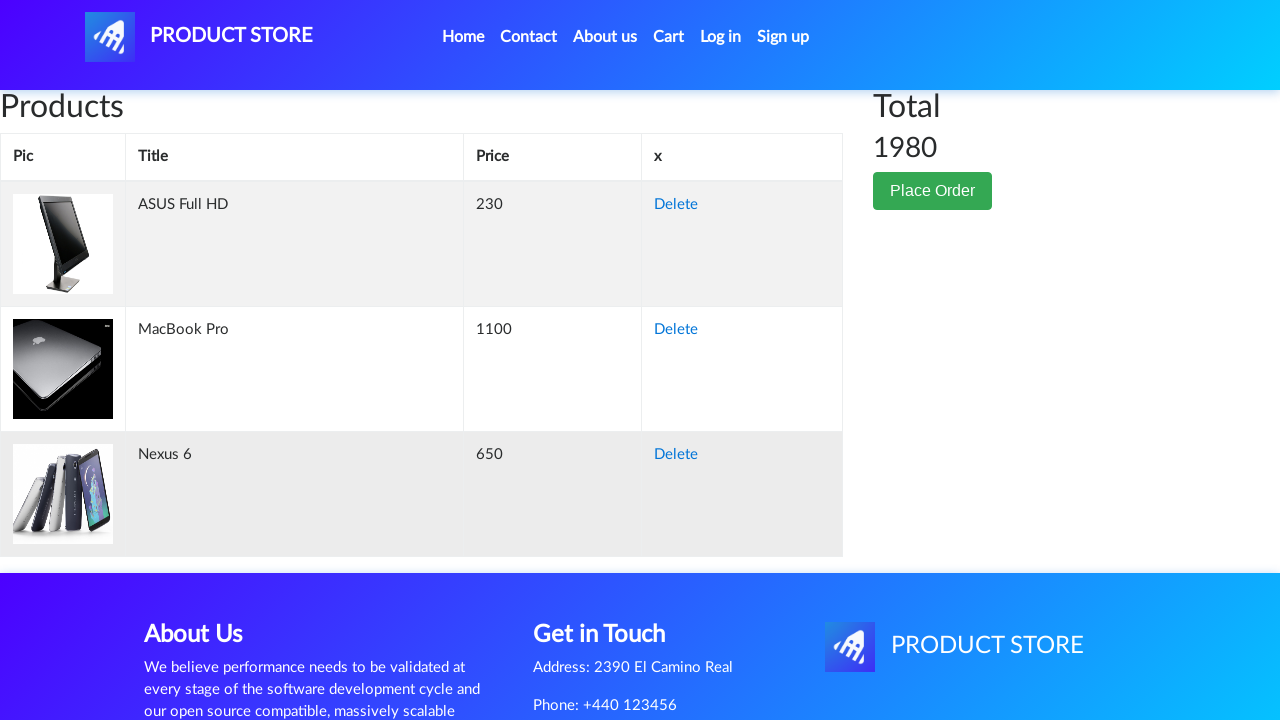

Clicked delete button for ASUS Full HD in cart at (676, 205) on tr:has(td:has-text('ASUS Full HD')) >> a:has-text('Delete')
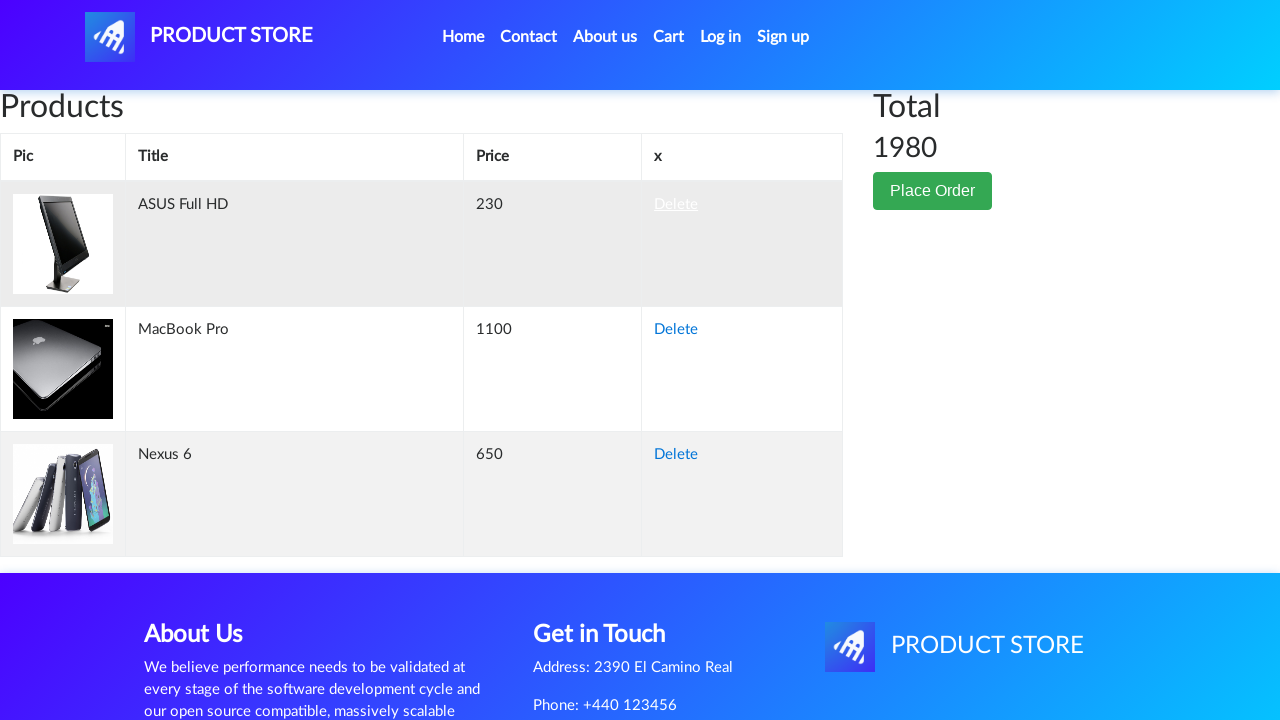

Waited 1500ms after deleting ASUS Full HD
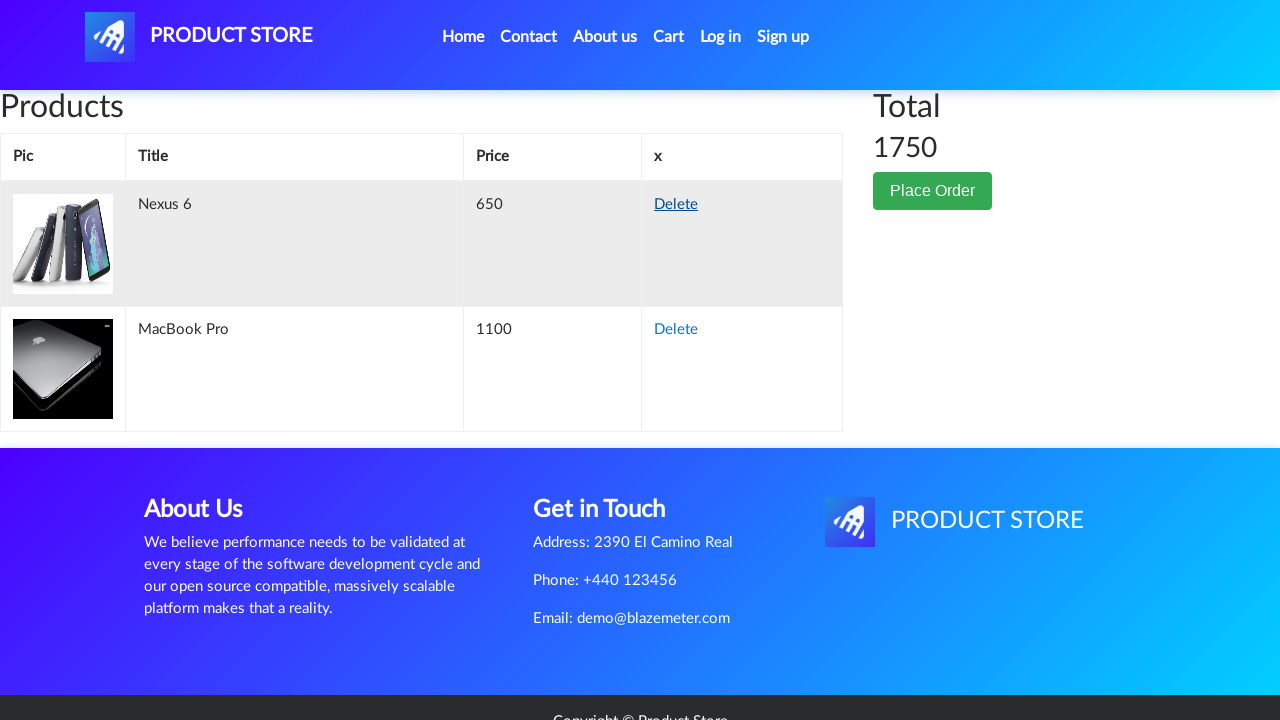

Located cart row for Nexus 6
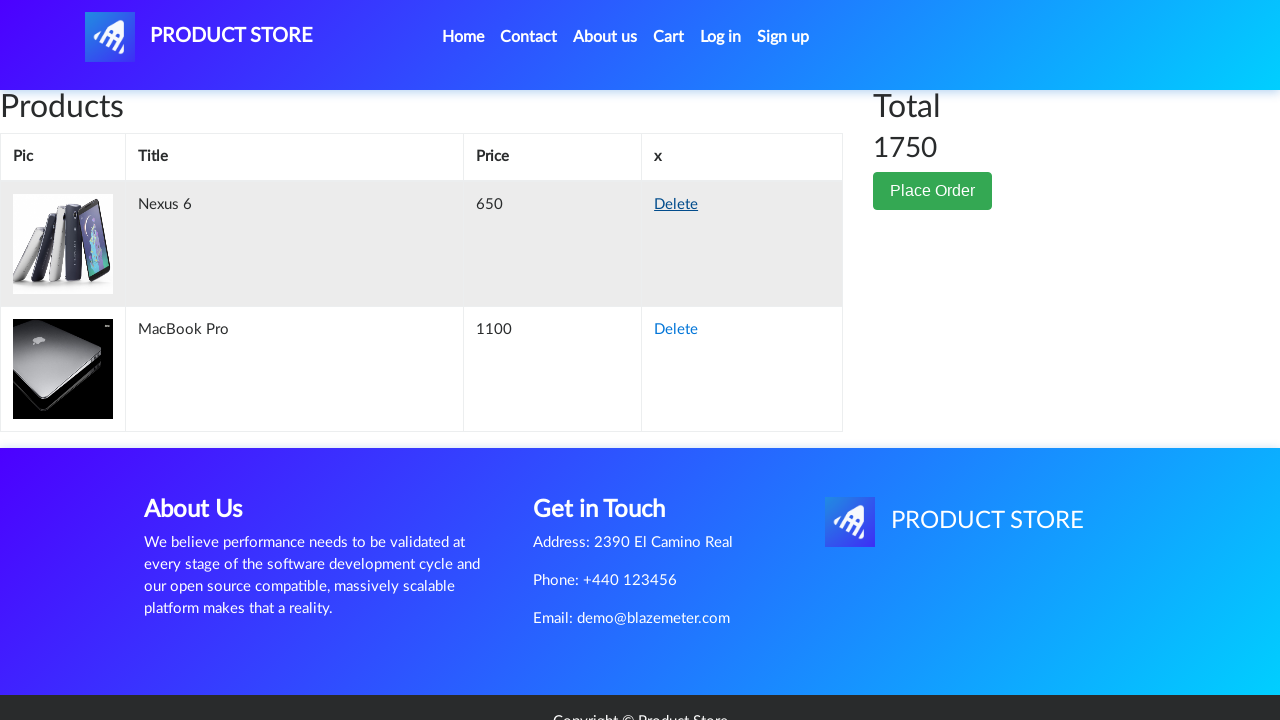

Clicked delete button for Nexus 6 in cart at (676, 205) on tr:has(td:has-text('Nexus 6')) >> a:has-text('Delete')
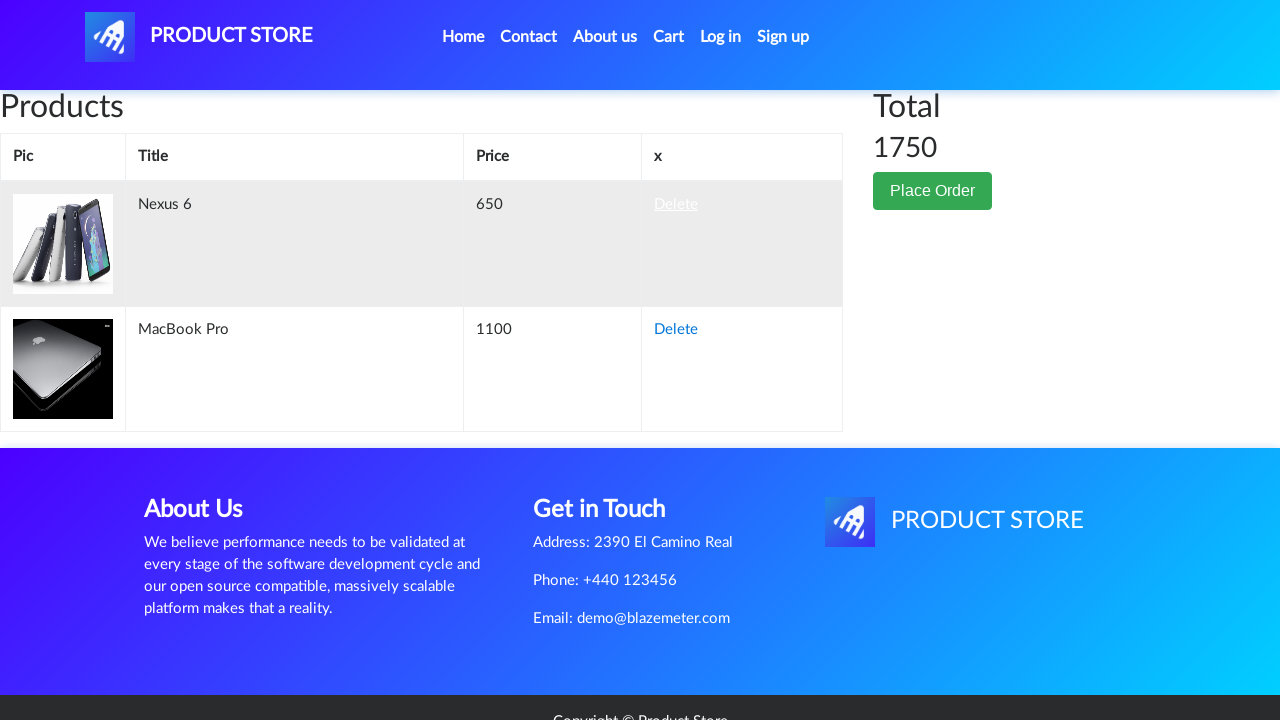

Waited 1500ms after deleting Nexus 6
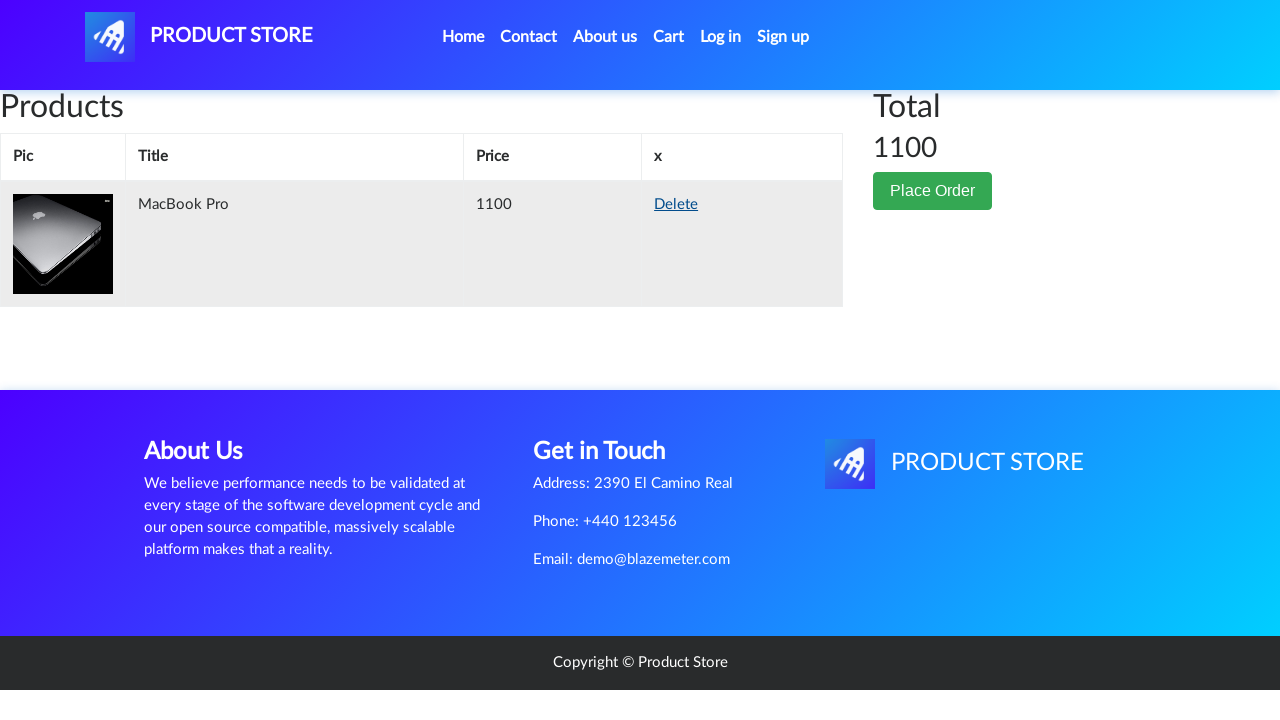

Located cart row for MacBook Pro
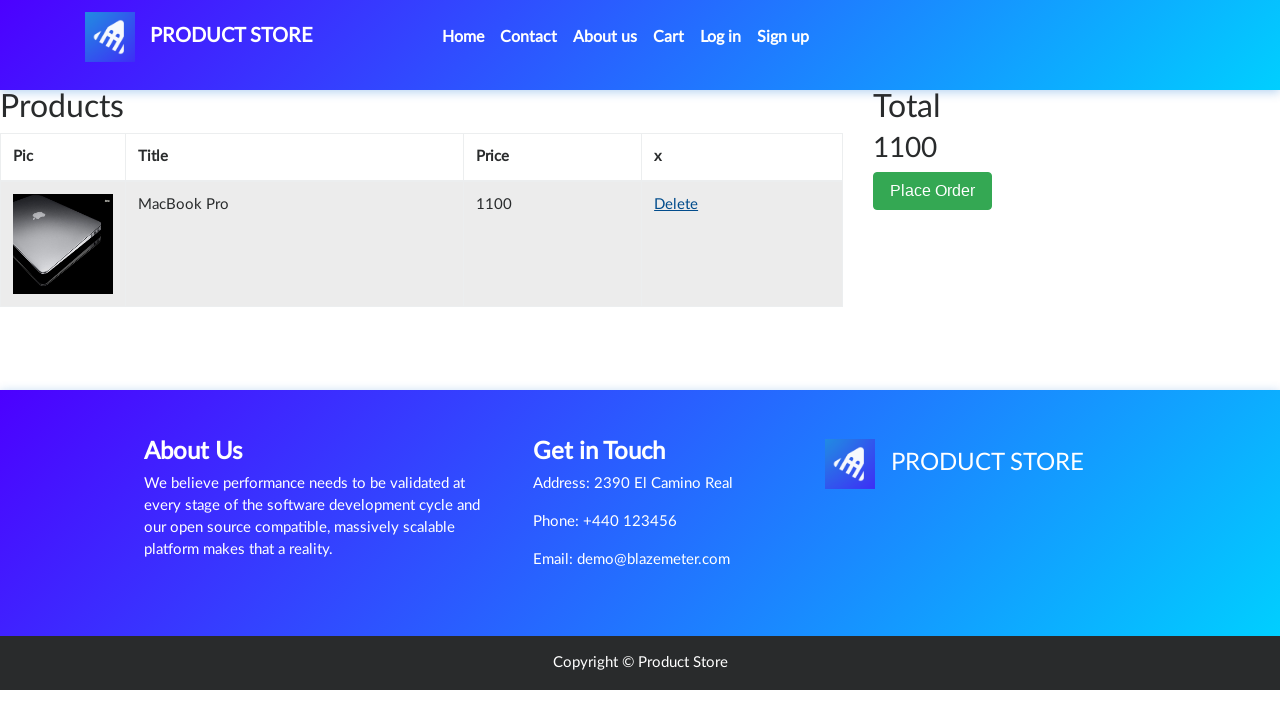

Clicked delete button for MacBook Pro in cart at (676, 205) on tr:has(td:has-text('MacBook Pro')) >> a:has-text('Delete')
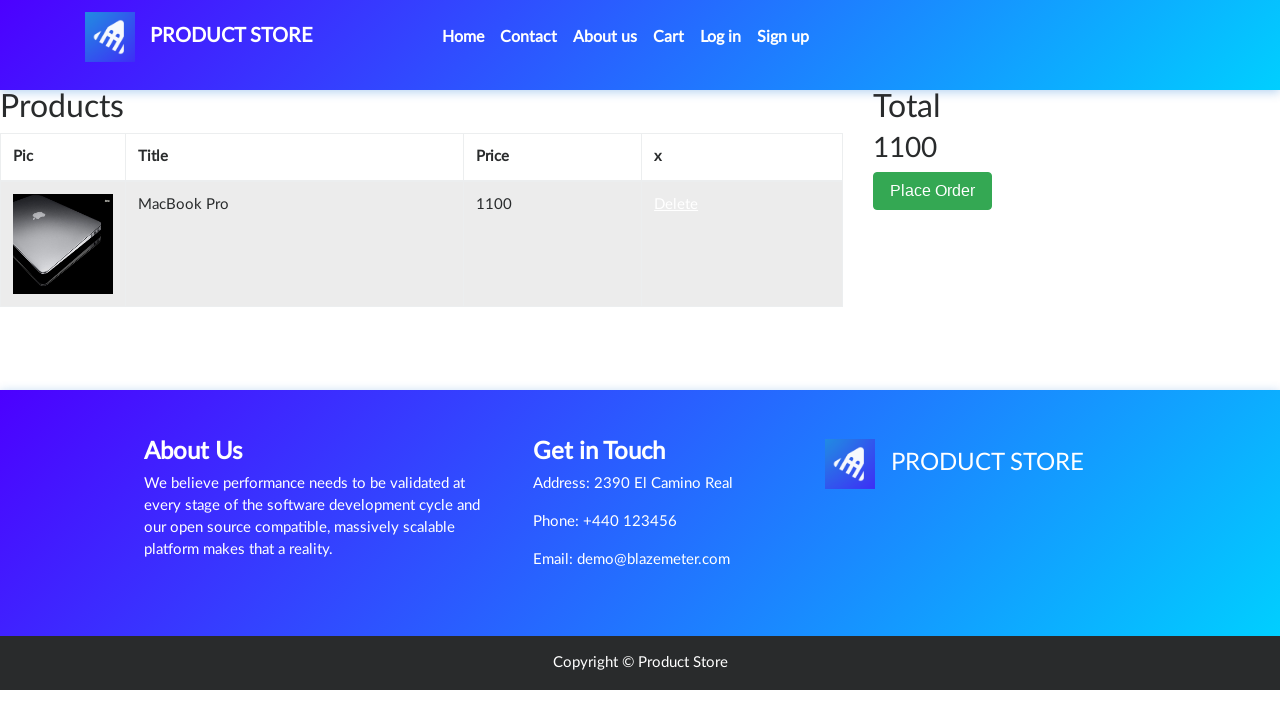

Waited 1500ms after deleting MacBook Pro
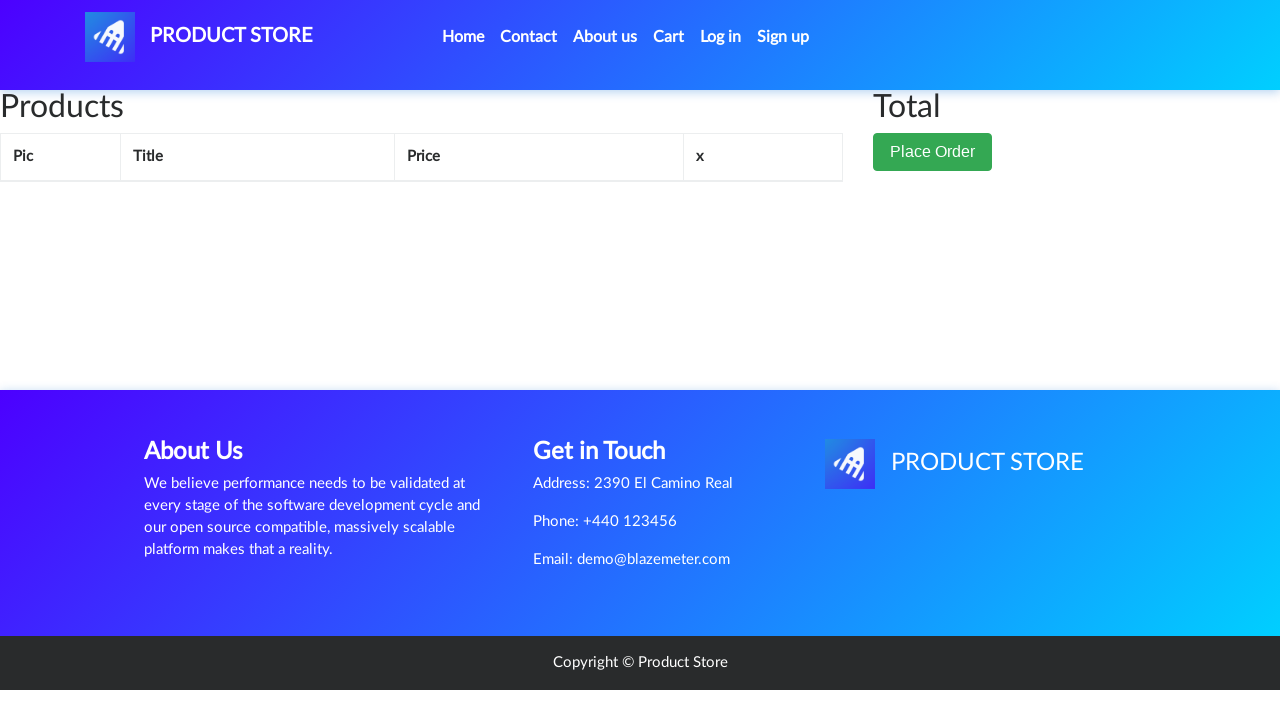

Waited 2000ms for cart to update
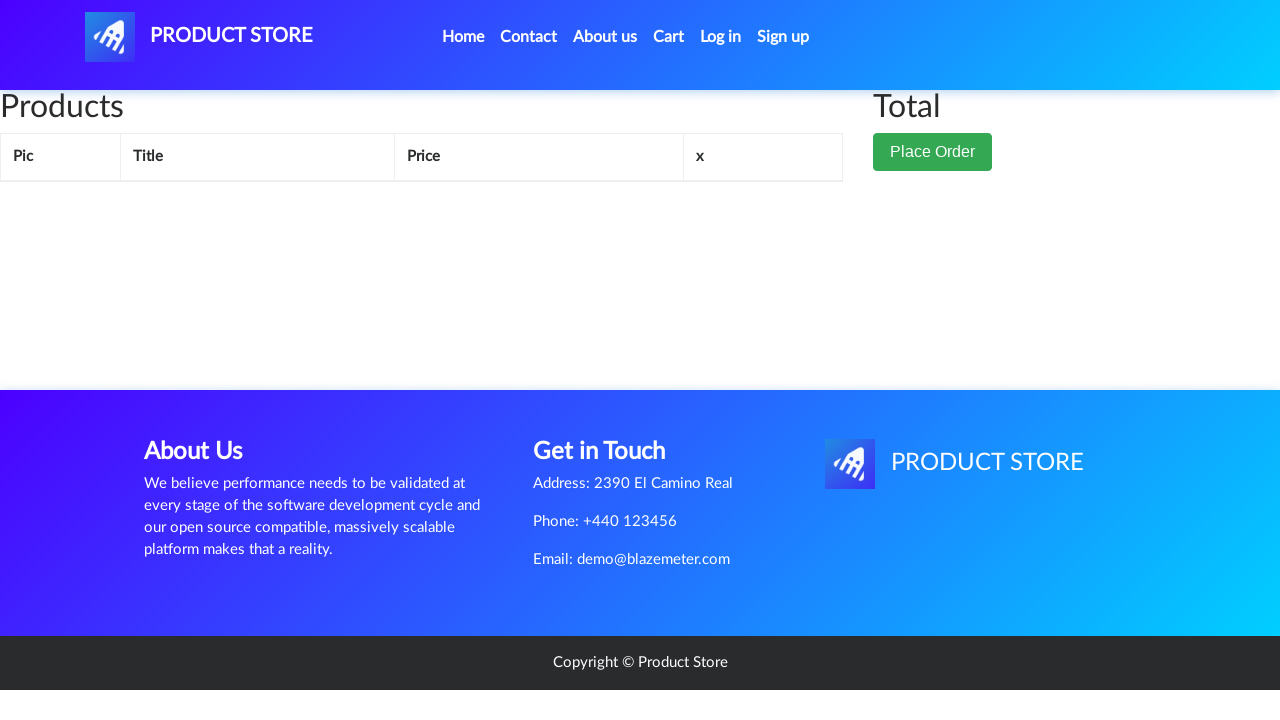

Verified ASUS Full HD has been removed from cart
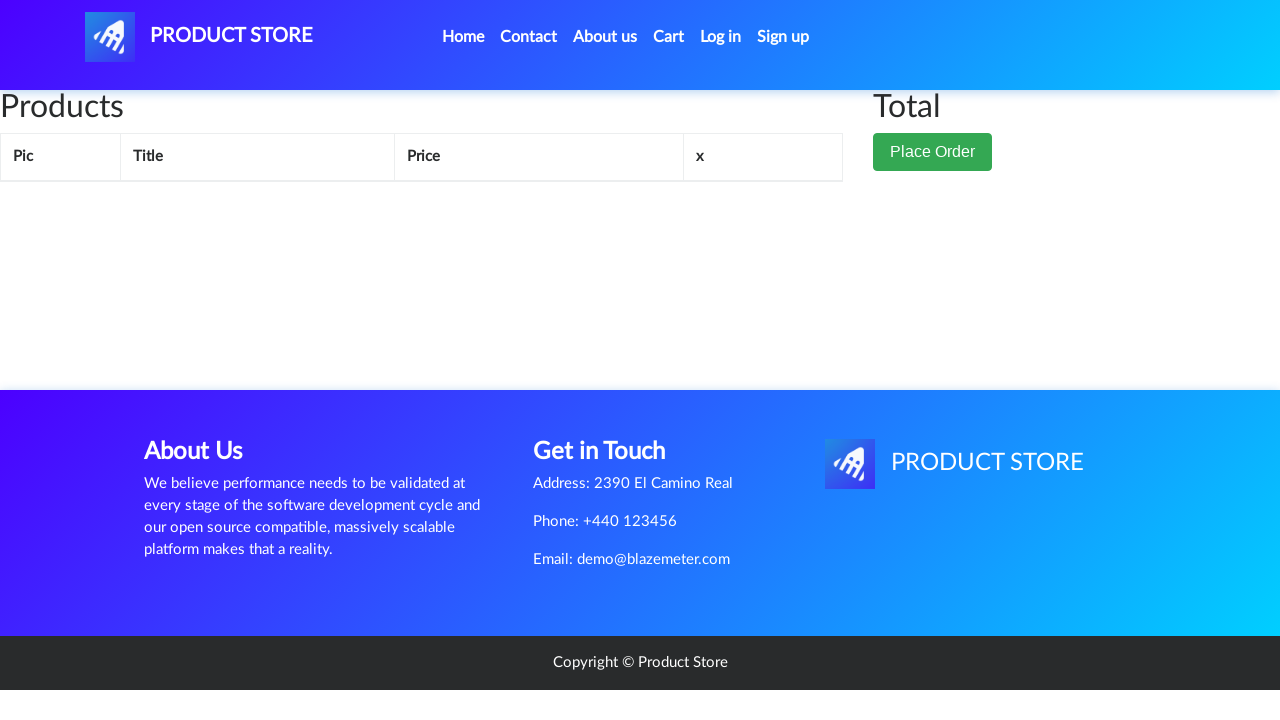

Verified Nexus 6 has been removed from cart
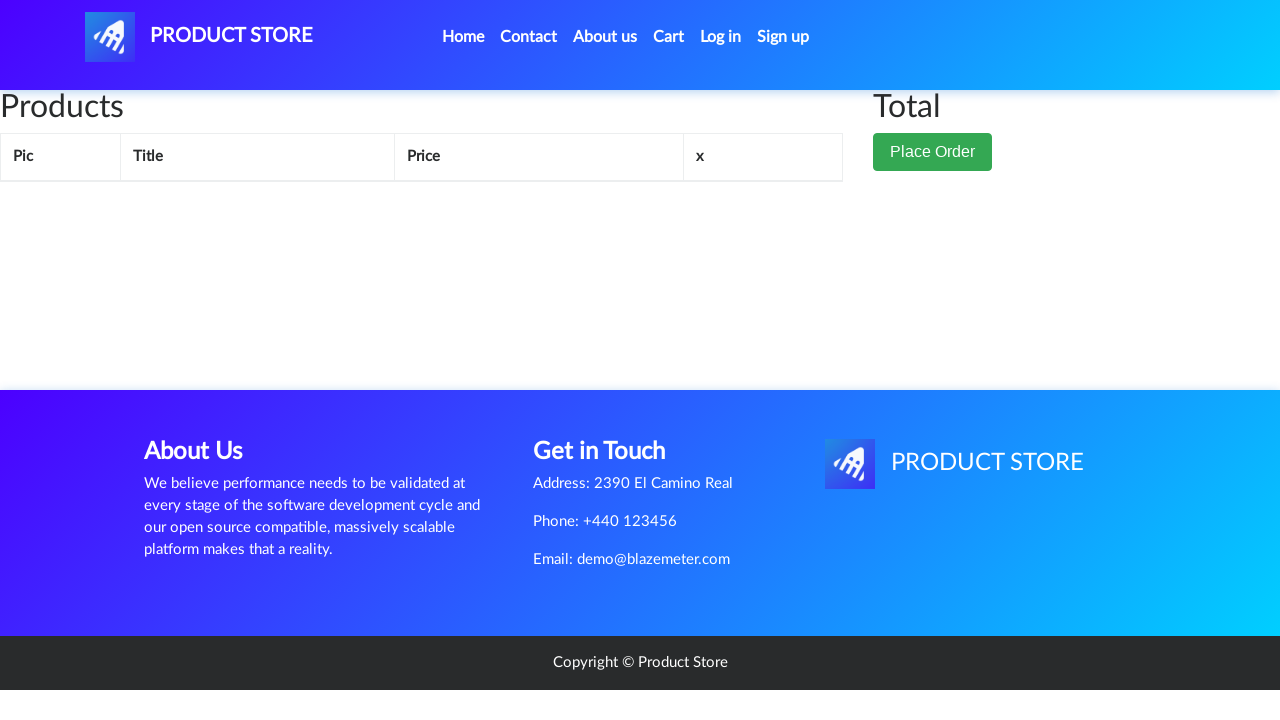

Verified MacBook Pro has been removed from cart
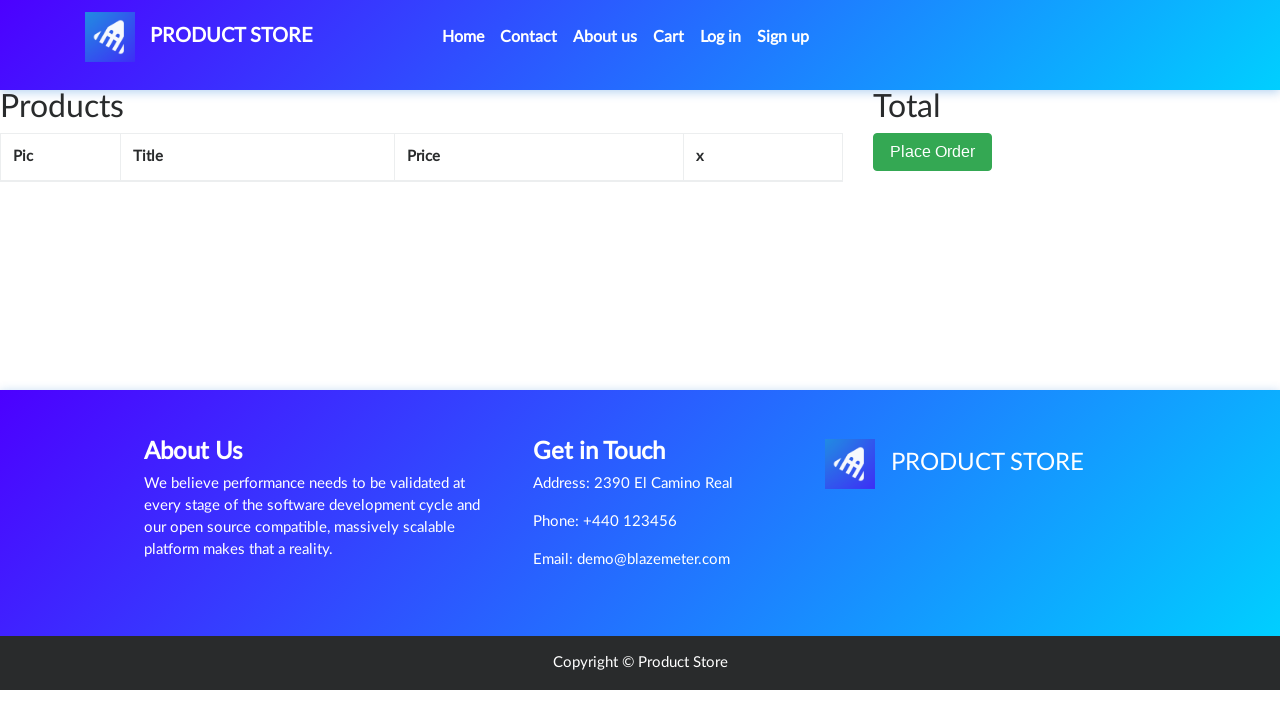

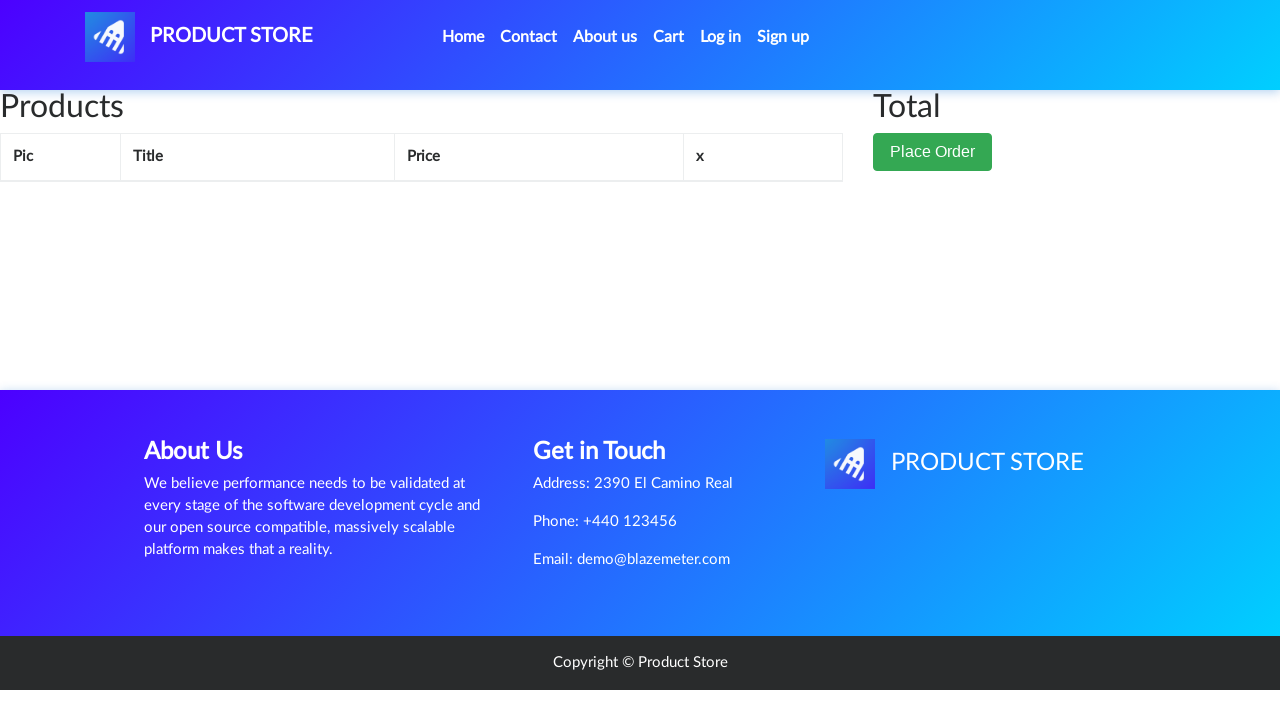